Navigates through multiple carousel sections on noon.com, scrolling to each section and clicking through carousel items using the next arrow button

Starting URL: https://www.noon.com/uae-en/

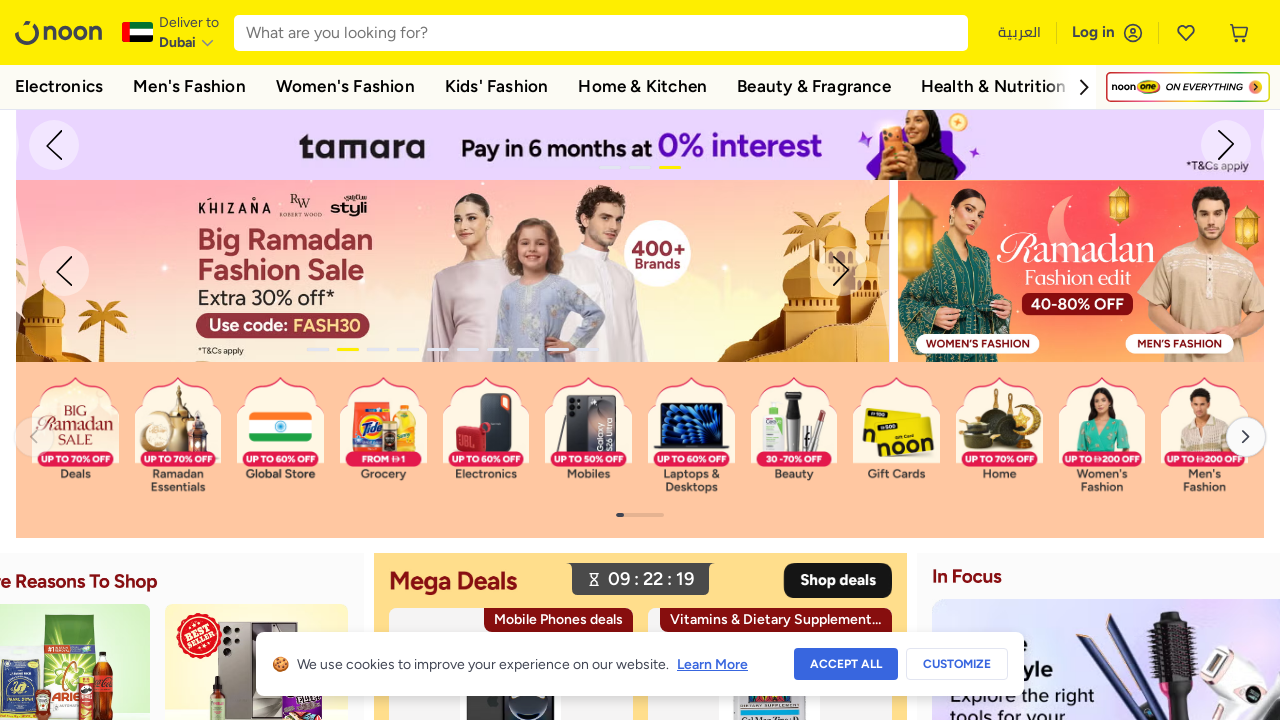

Pressed PageDown to scroll down (attempt 1/10)
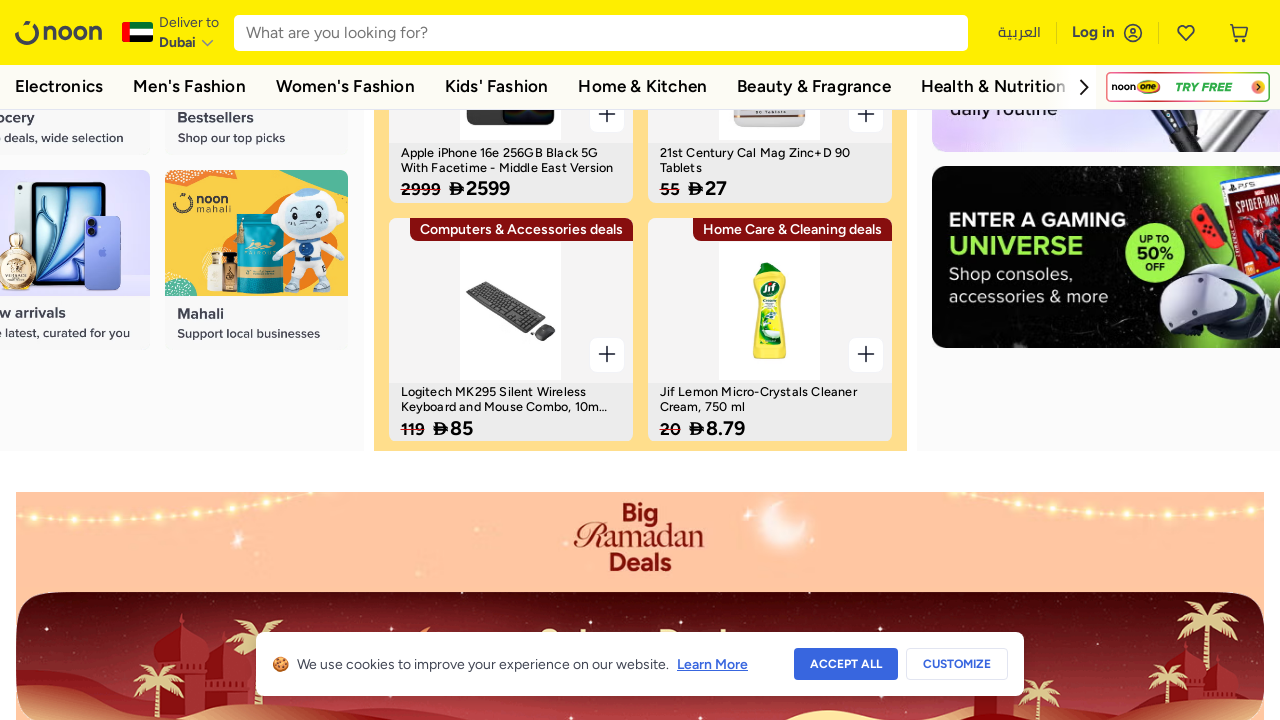

Waited 1 second for page to load after scrolling
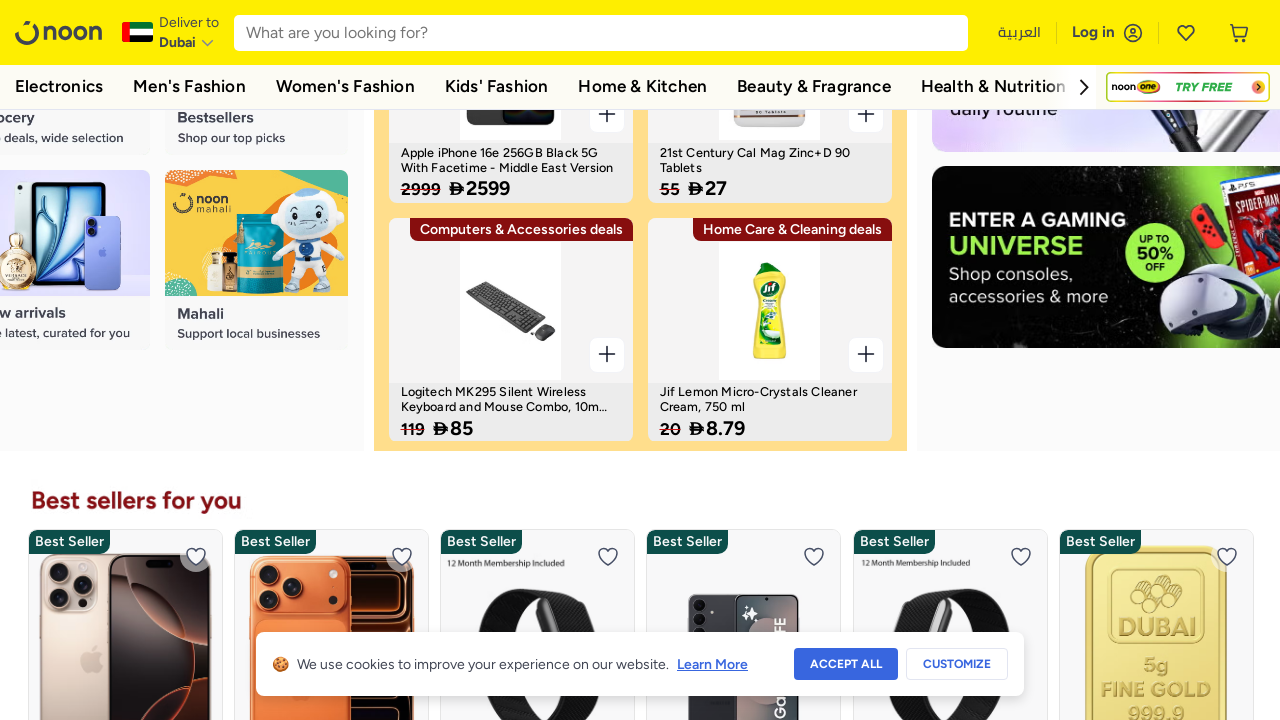

Pressed PageDown to scroll down (attempt 2/10)
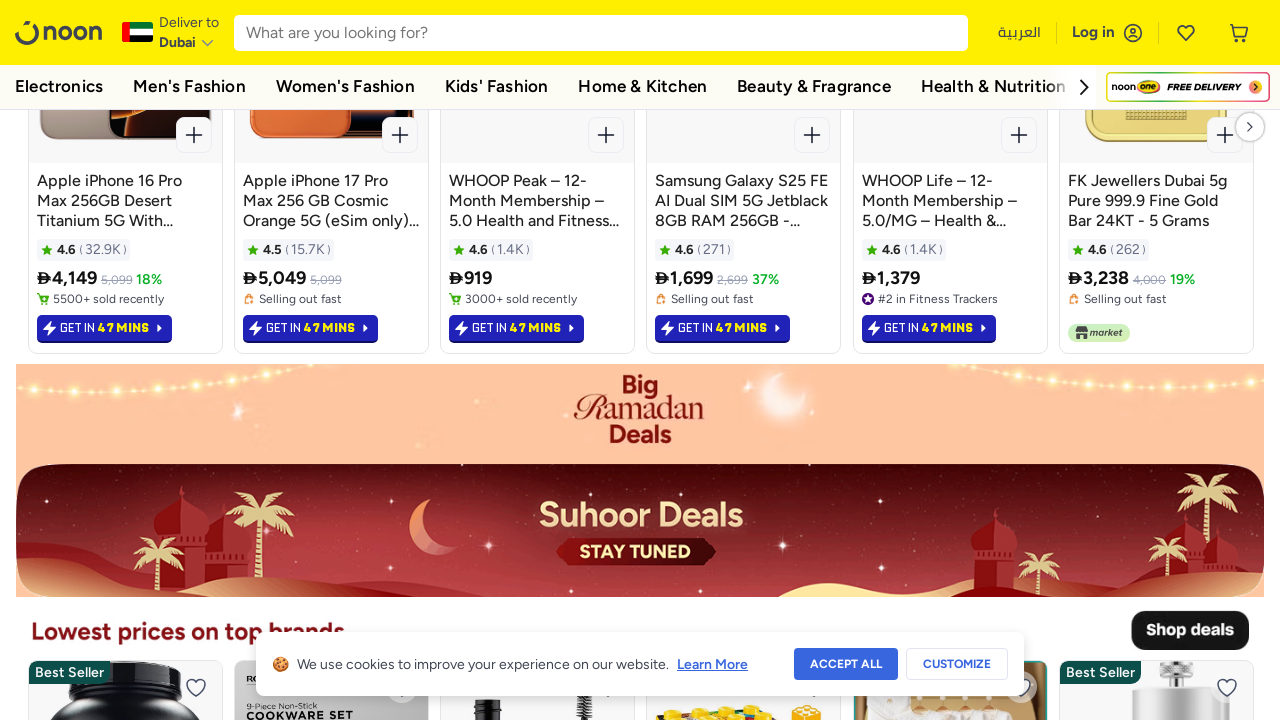

Waited 1 second for page to load after scrolling
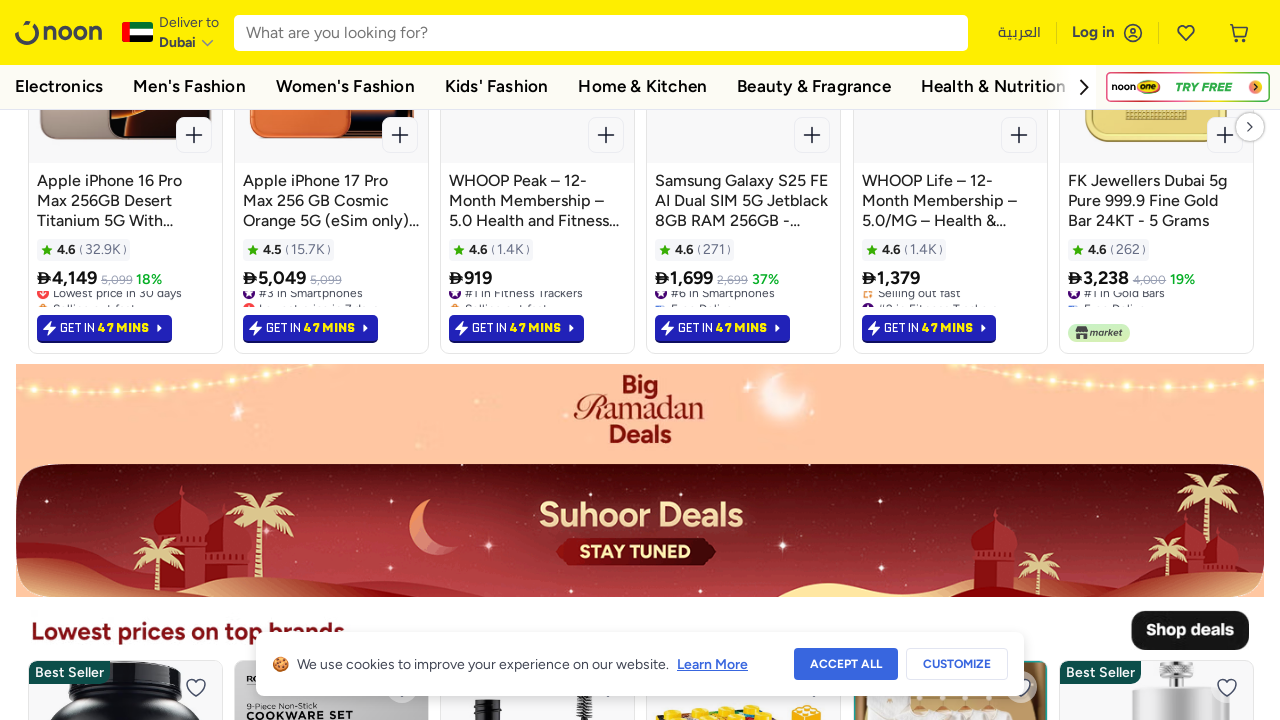

Pressed PageDown to scroll down (attempt 3/10)
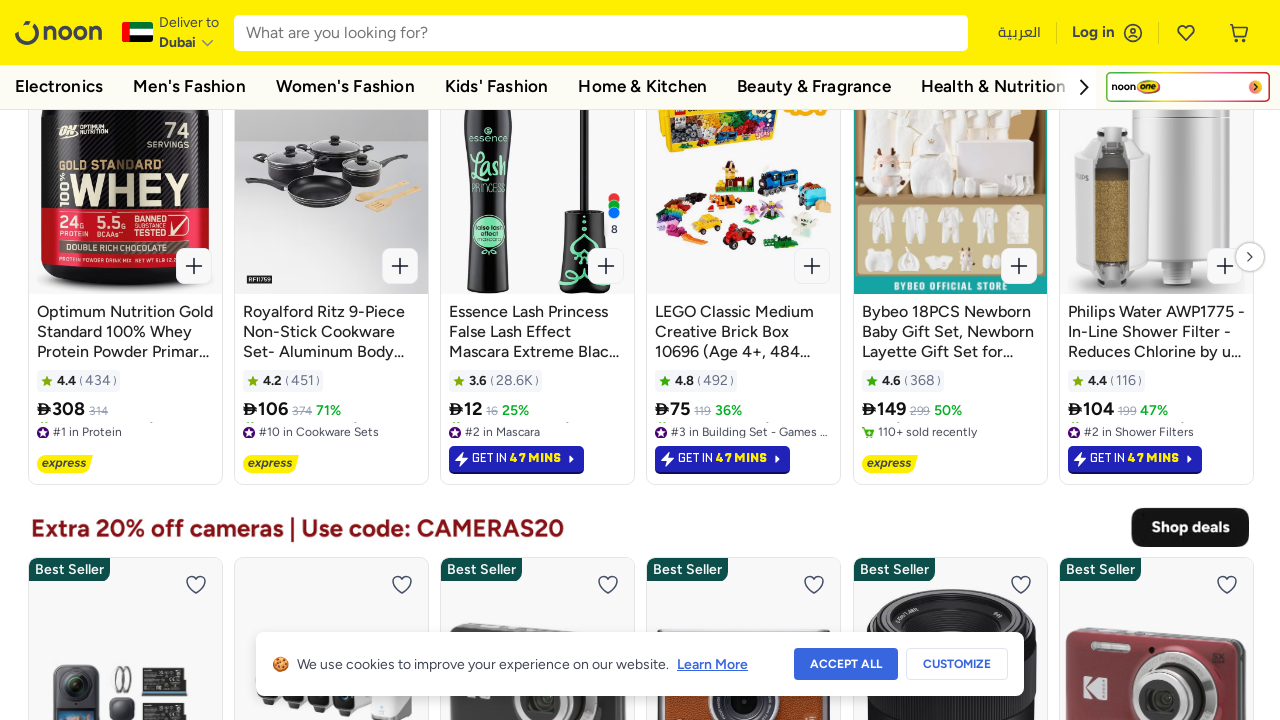

Waited 1 second for page to load after scrolling
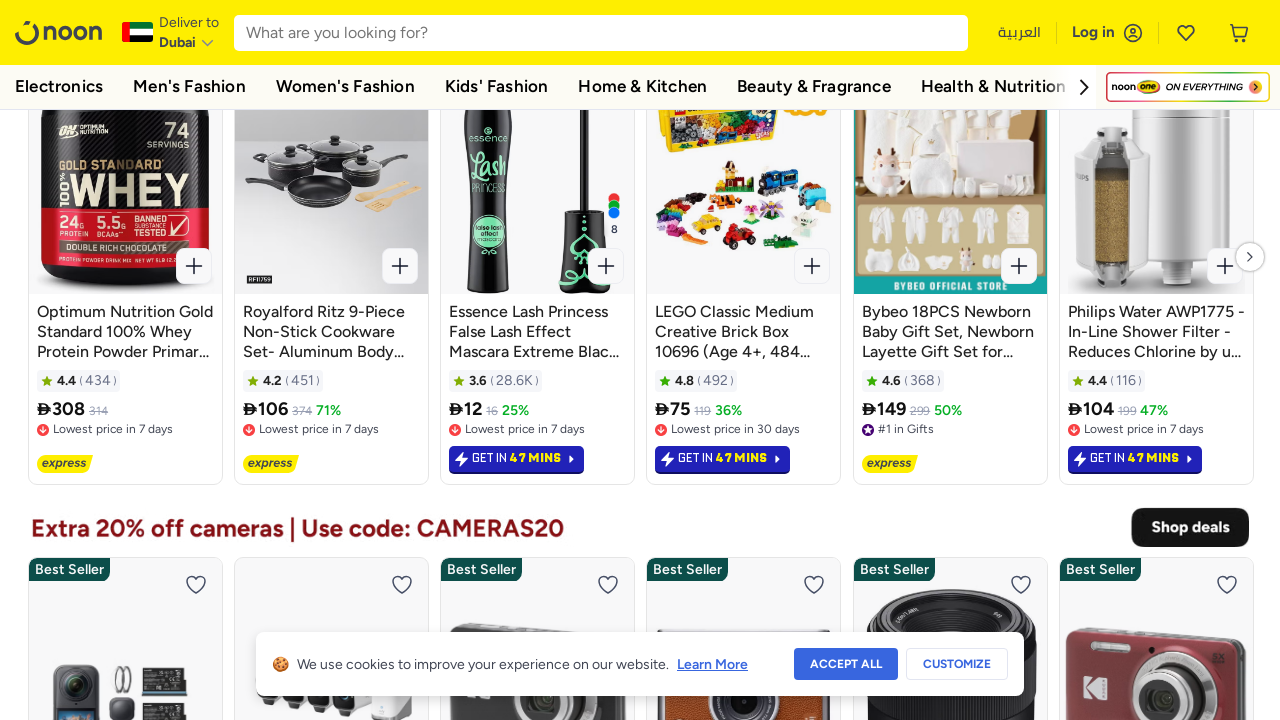

Pressed PageDown to scroll down (attempt 4/10)
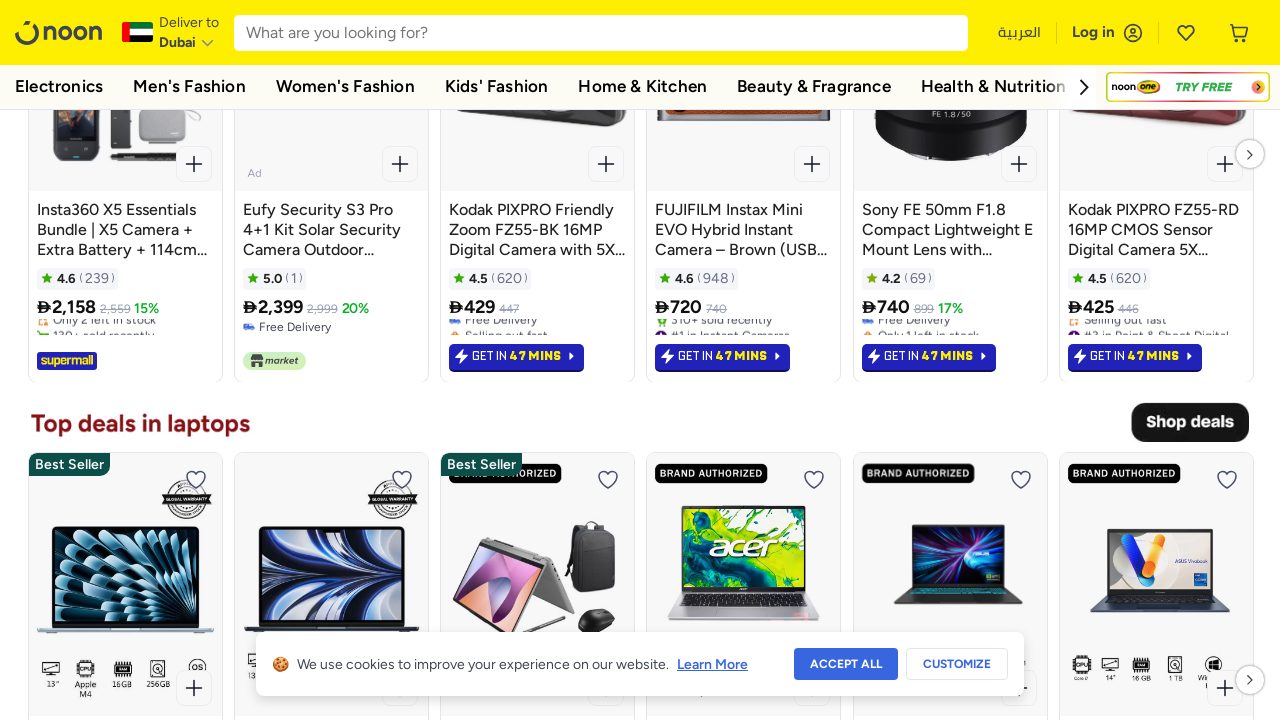

Waited 1 second for page to load after scrolling
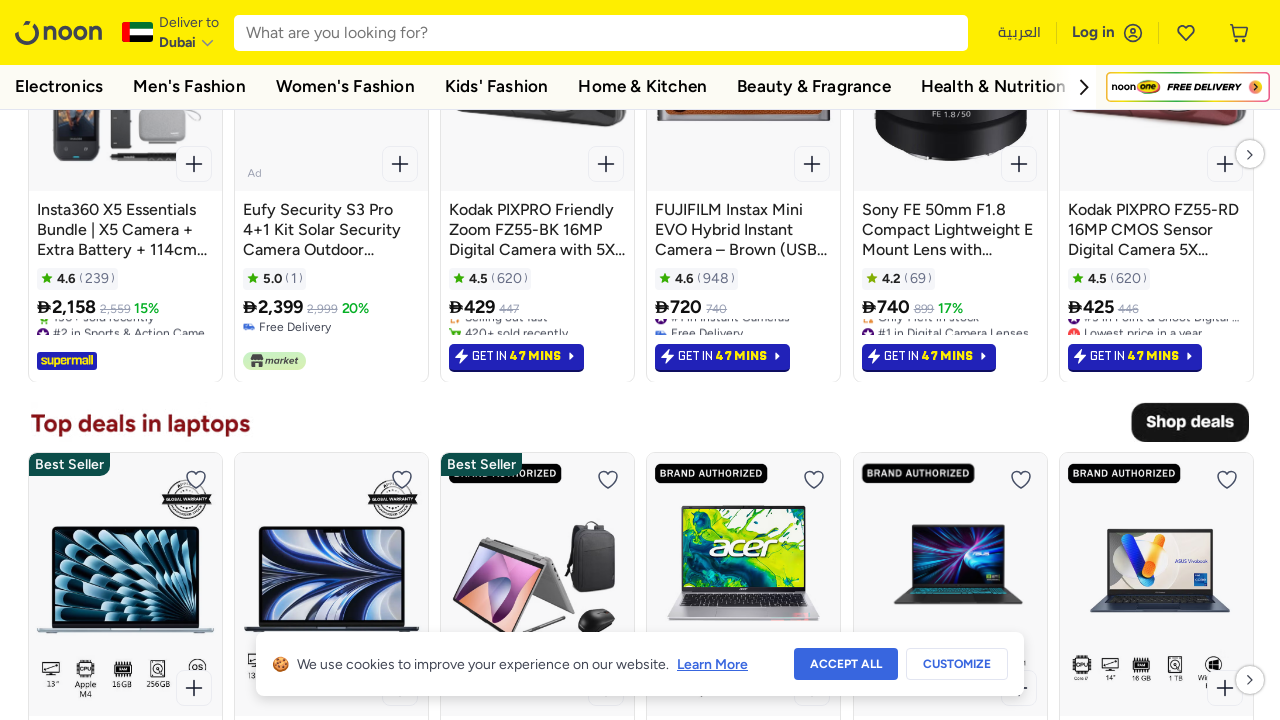

Pressed PageDown to scroll down (attempt 5/10)
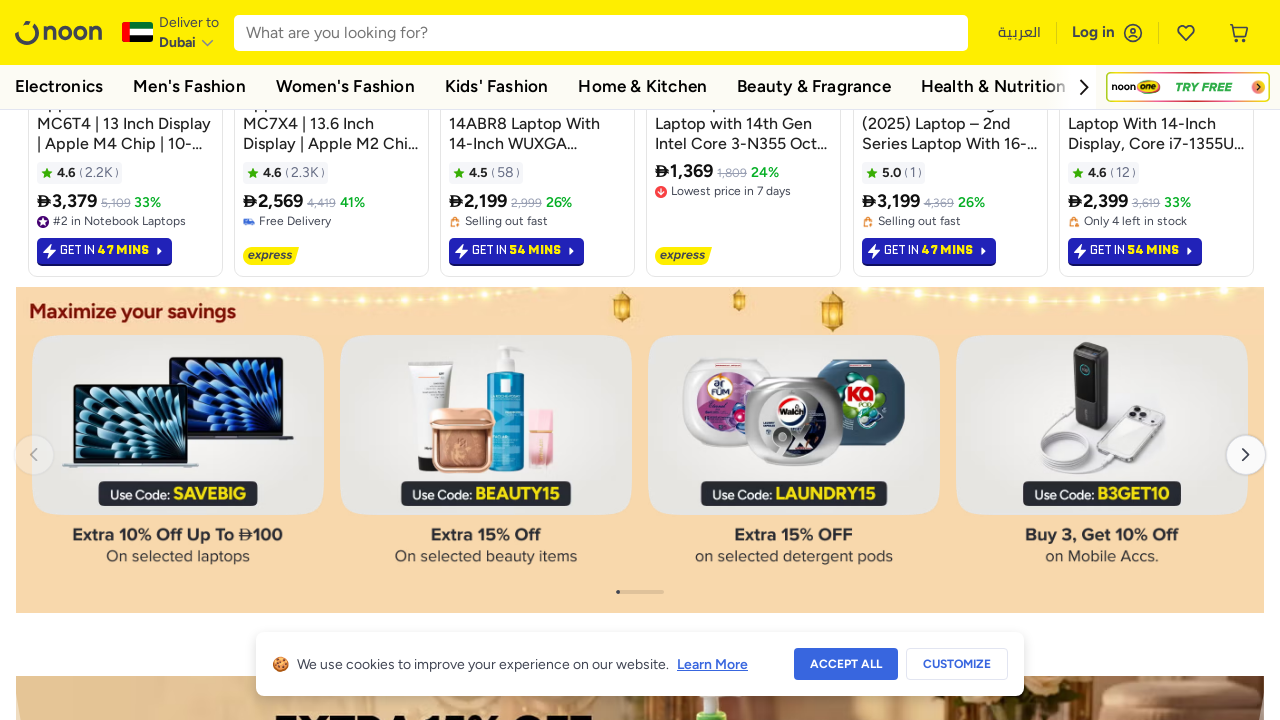

Waited 1 second for page to load after scrolling
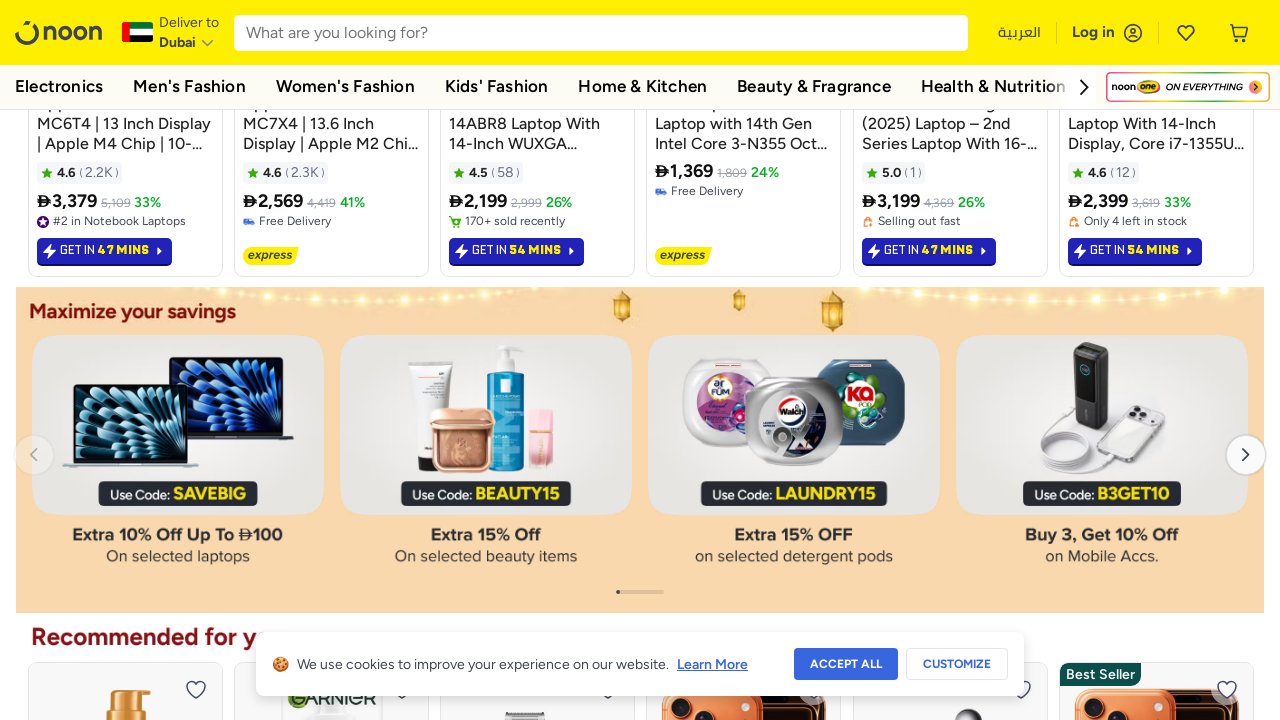

Pressed PageDown to scroll down (attempt 6/10)
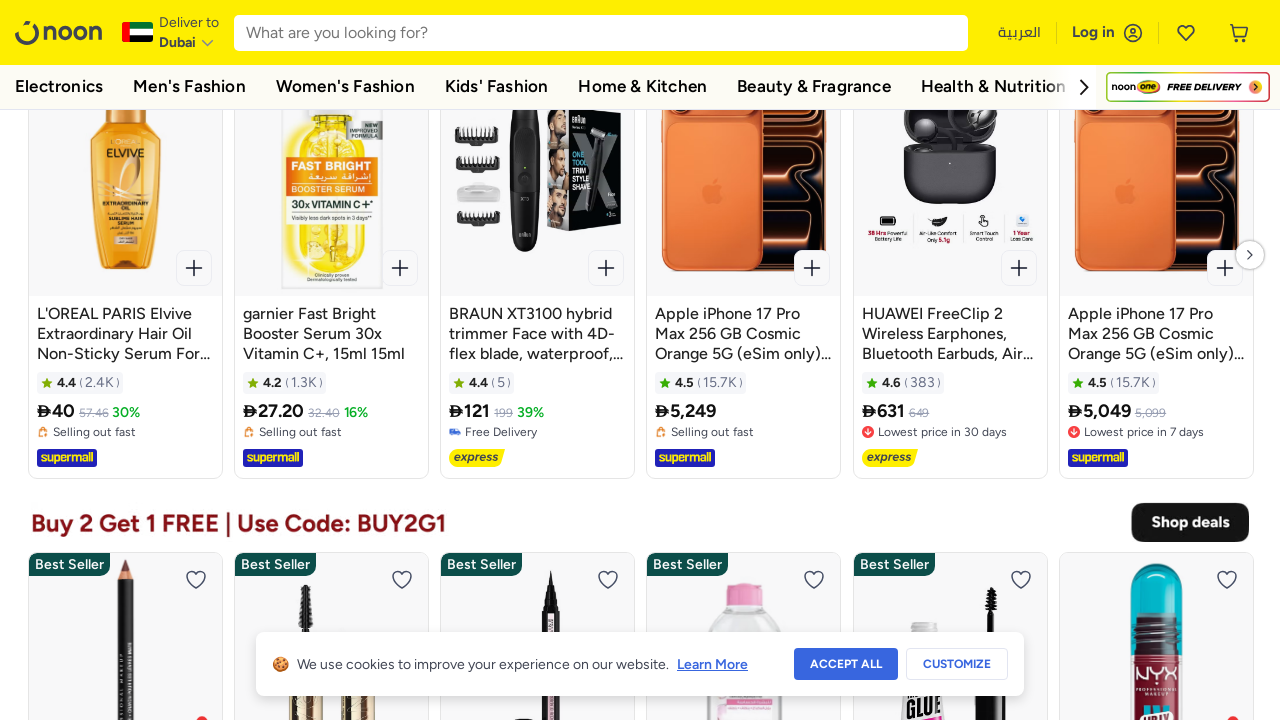

Waited 1 second for page to load after scrolling
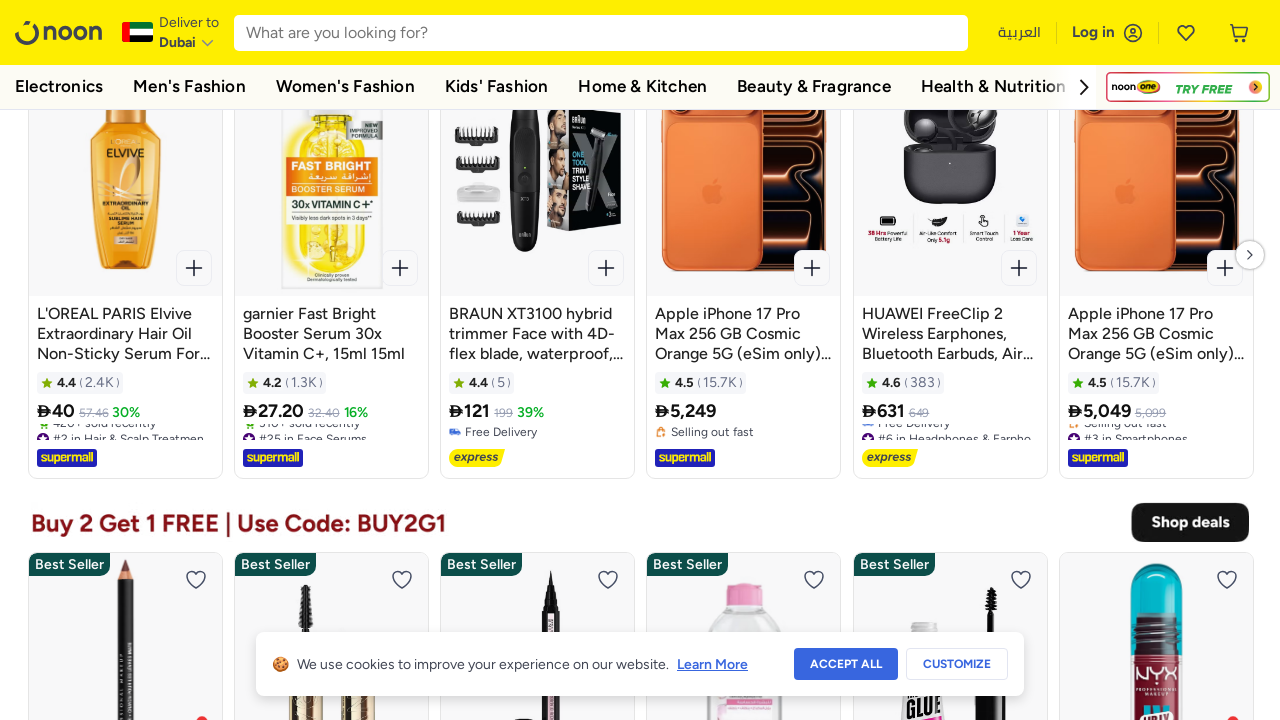

Pressed PageDown to scroll down (attempt 7/10)
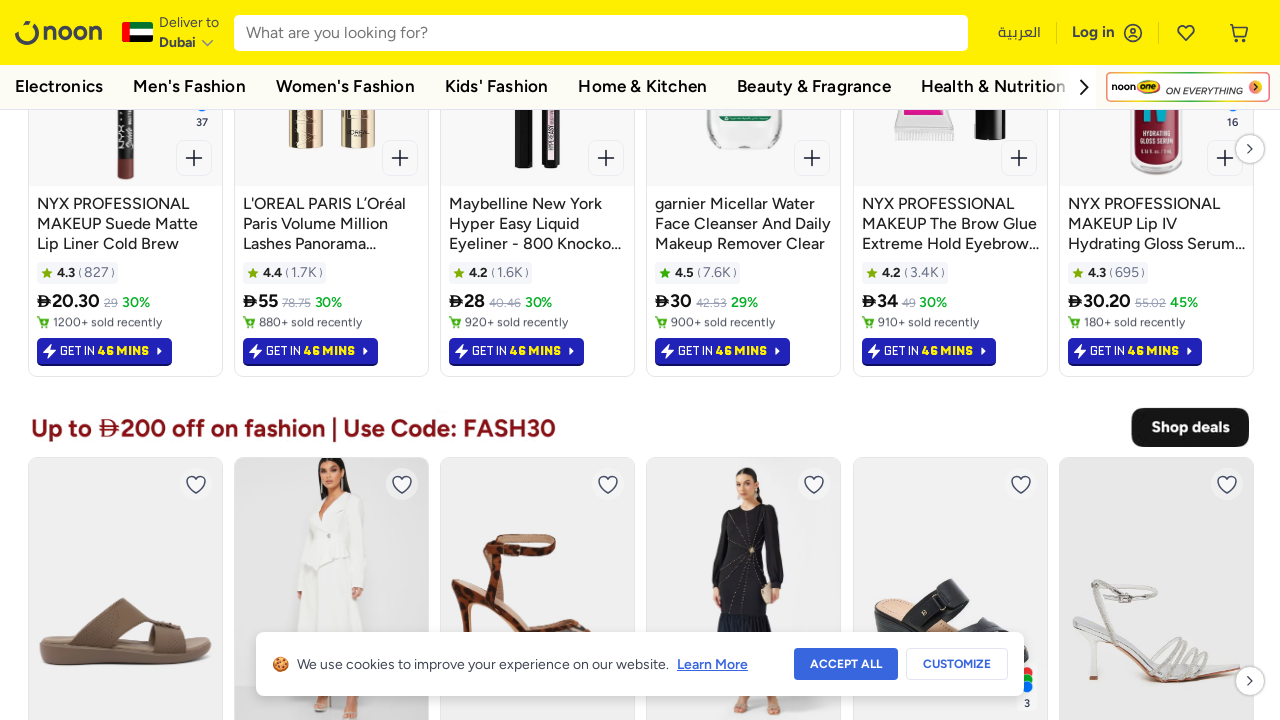

Waited 1 second for page to load after scrolling
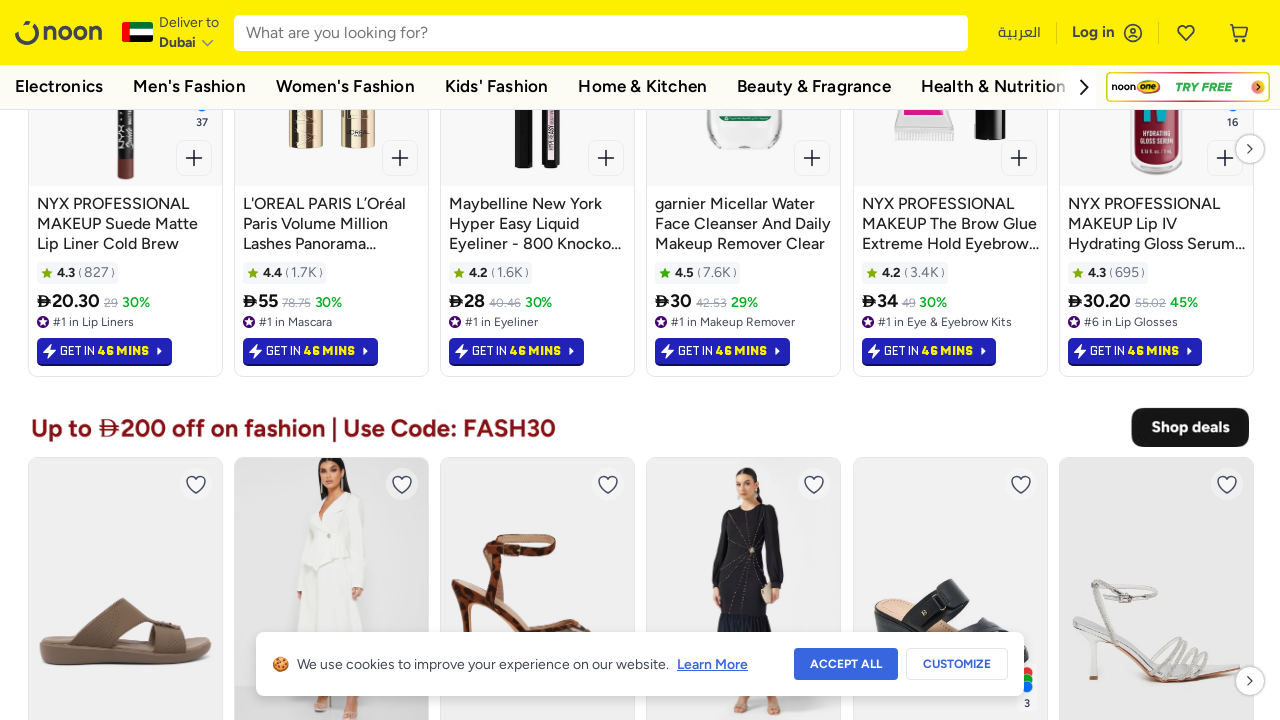

Pressed PageDown to scroll down (attempt 8/10)
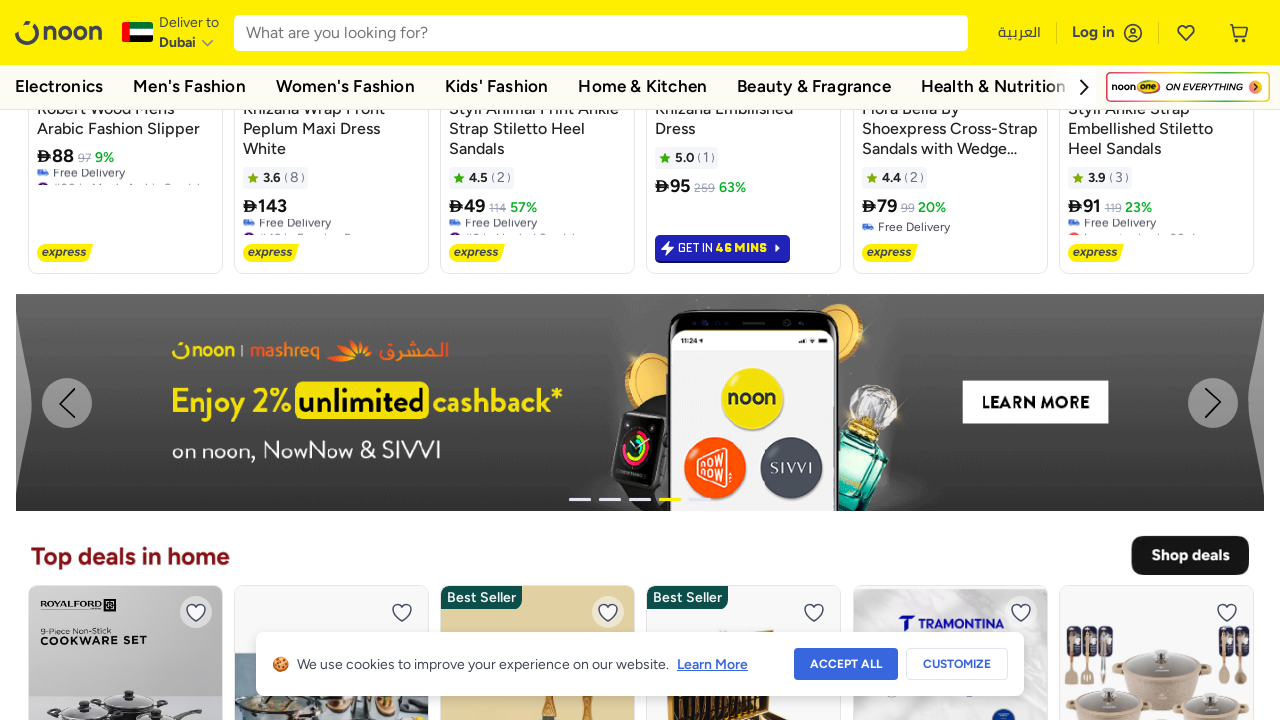

Waited 1 second for page to load after scrolling
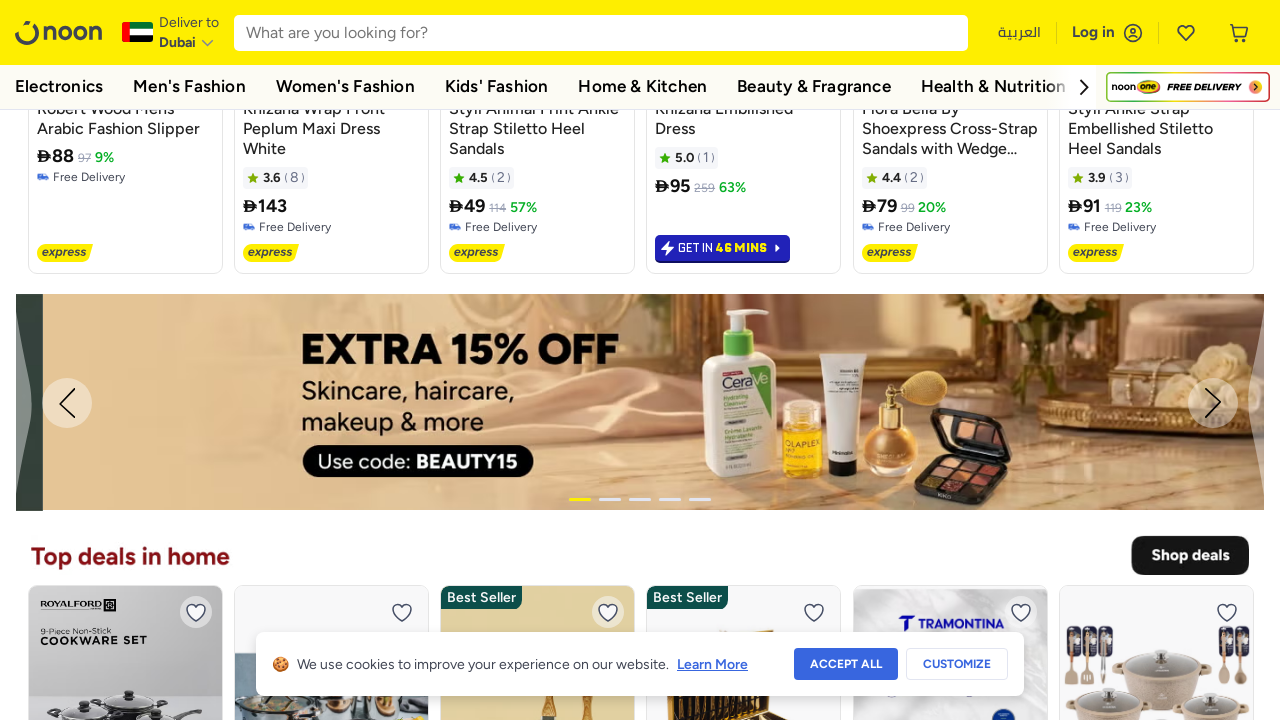

Pressed PageDown to scroll down (attempt 9/10)
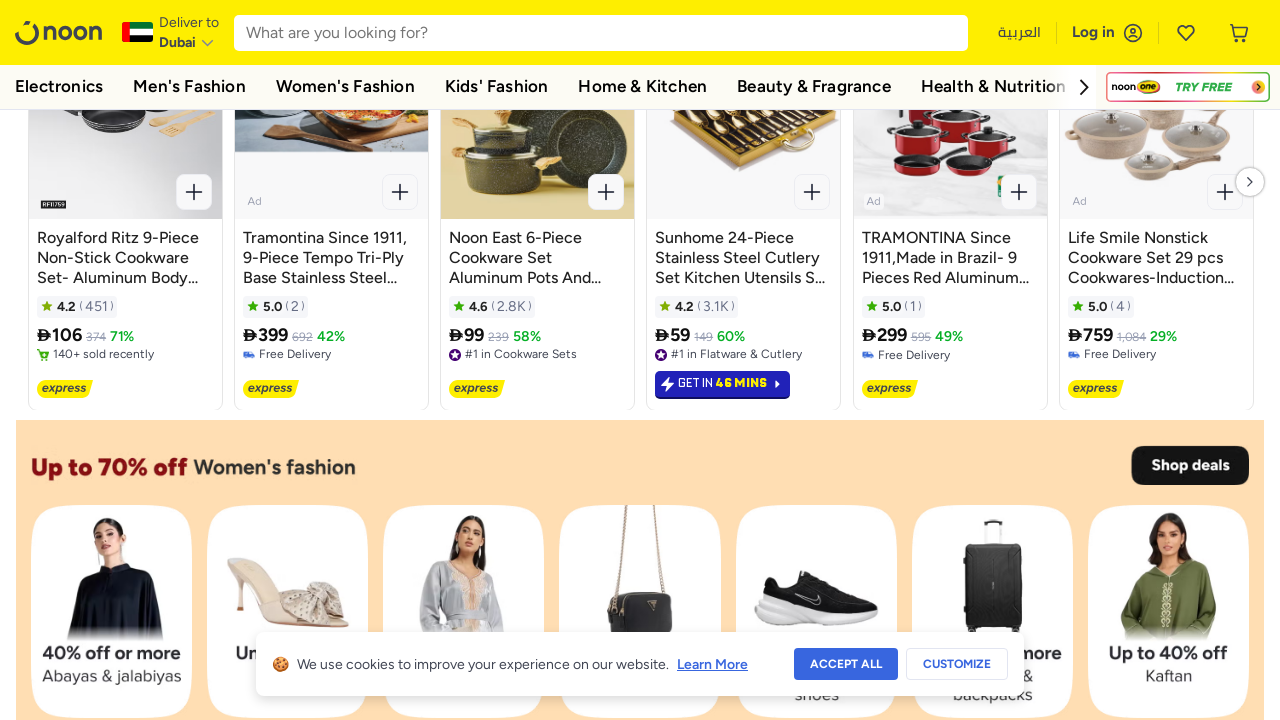

Waited 1 second for page to load after scrolling
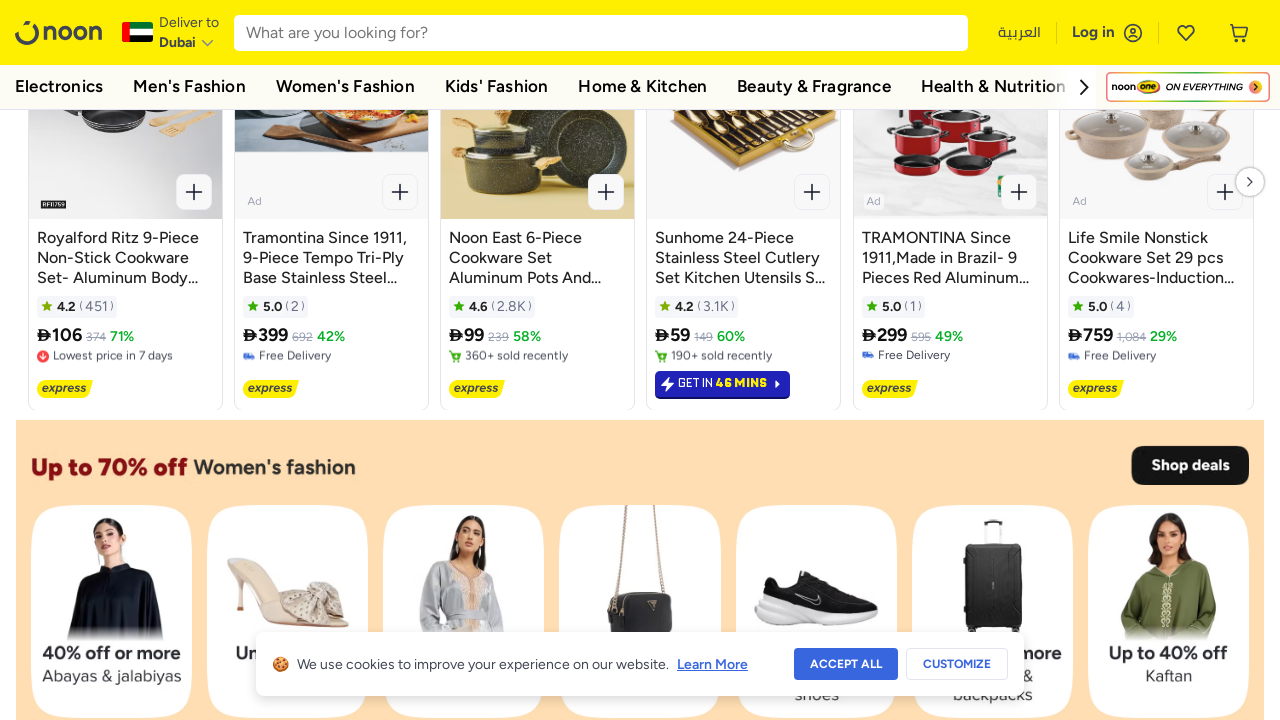

Pressed PageDown to scroll down (attempt 10/10)
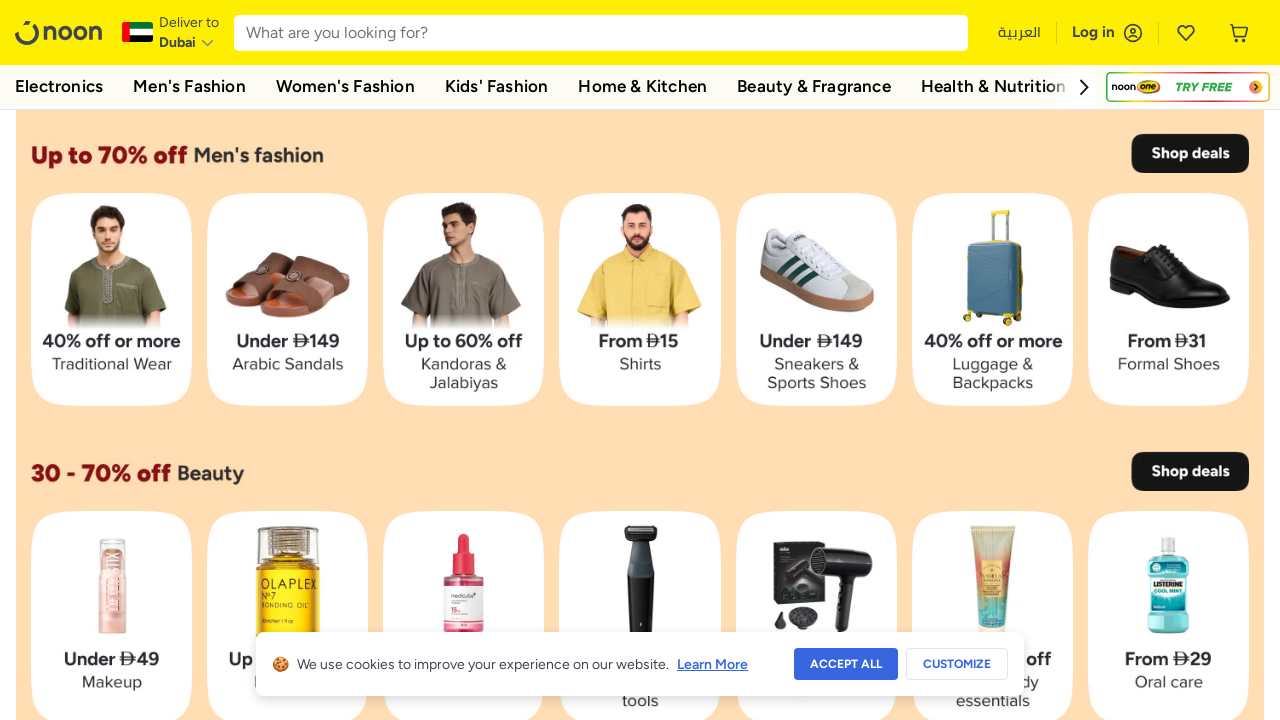

Waited 1 second for page to load after scrolling
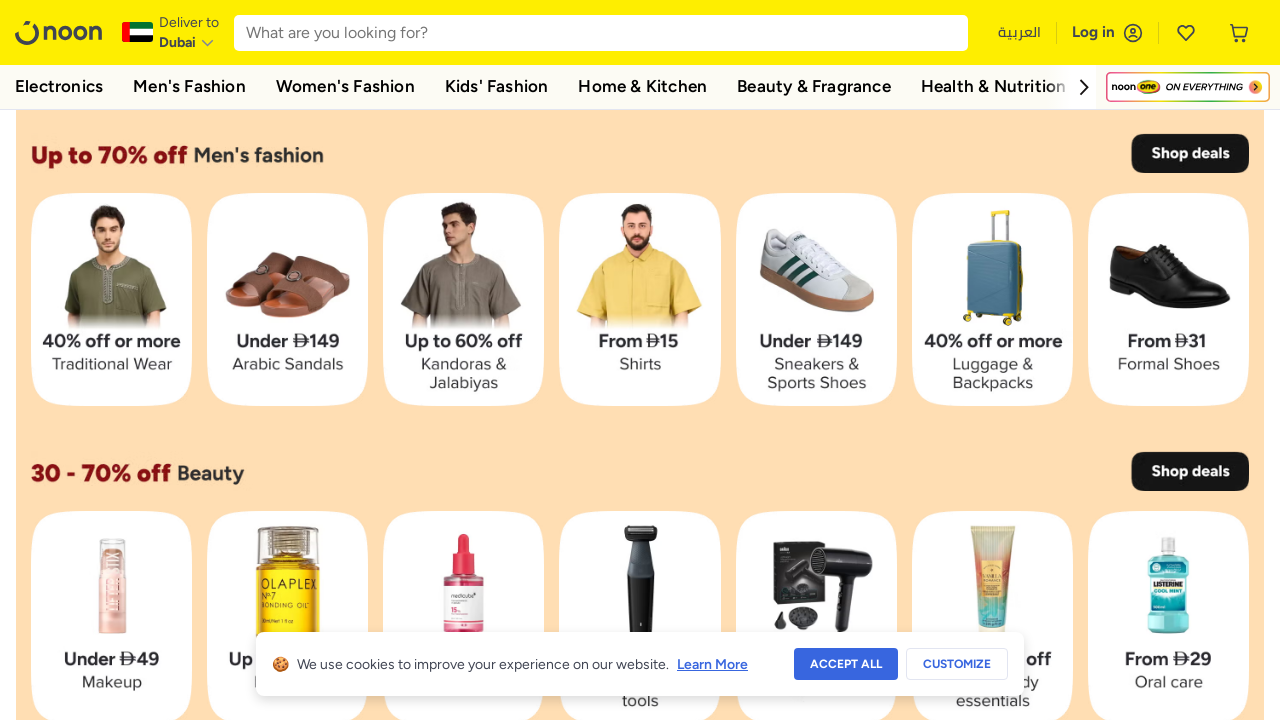

Pressed PageDown to scroll down (attempt 1/10)
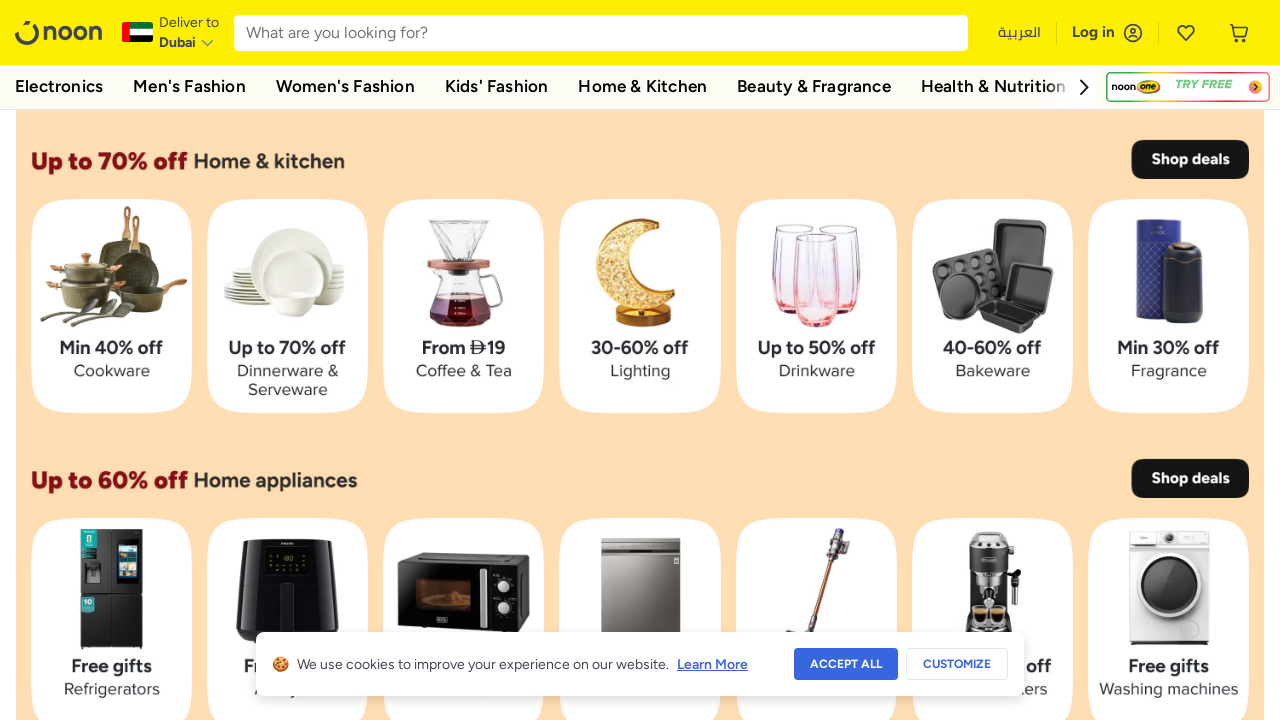

Waited 1 second for page to load after scrolling
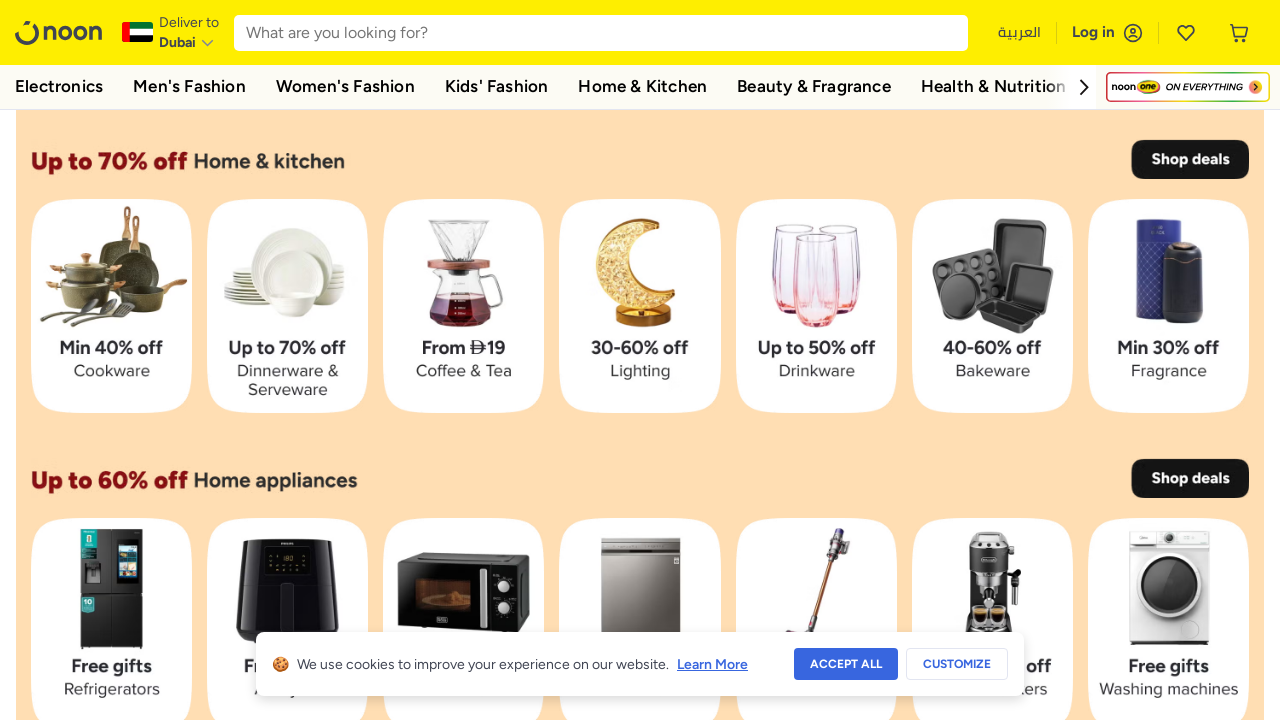

Pressed PageDown to scroll down (attempt 2/10)
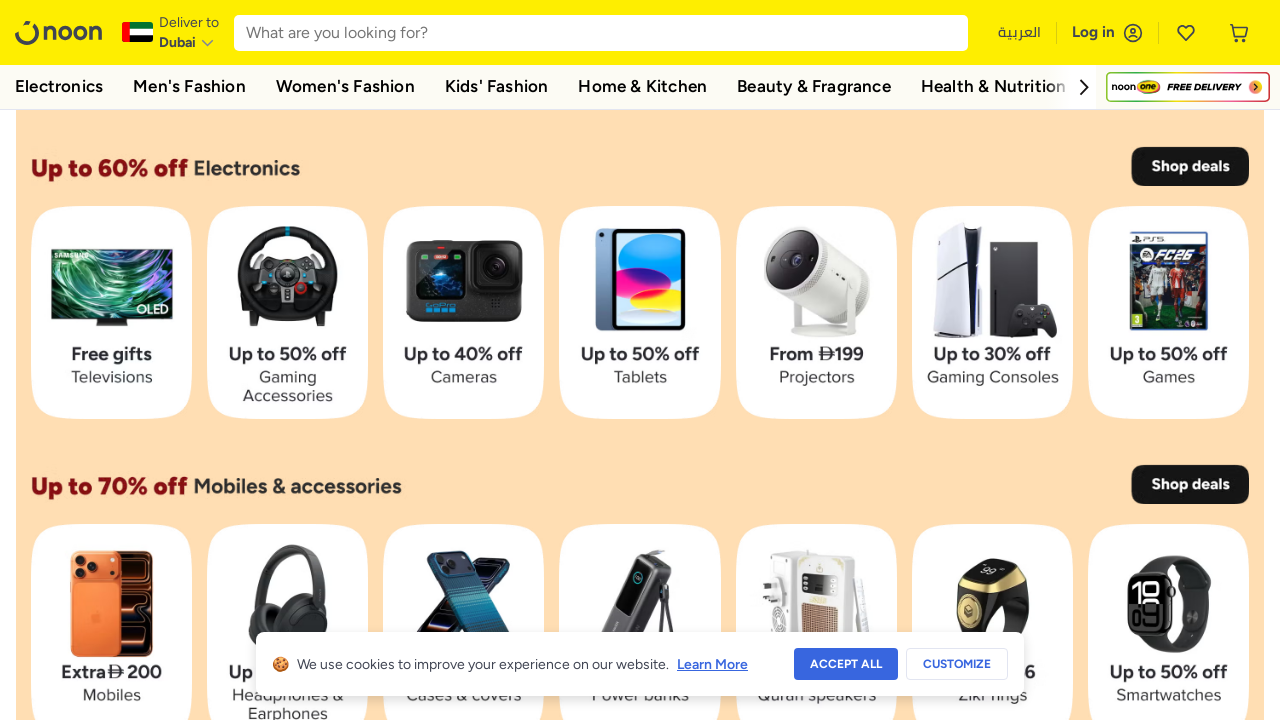

Waited 1 second for page to load after scrolling
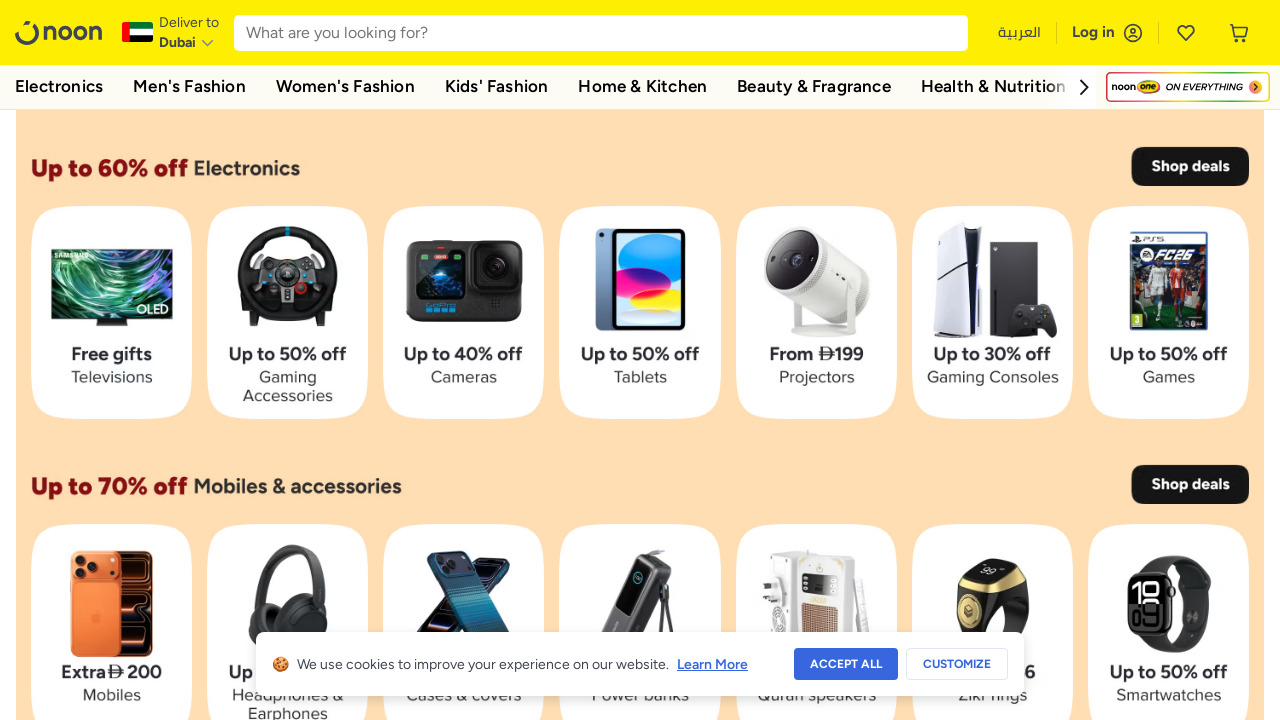

Pressed PageDown to scroll down (attempt 3/10)
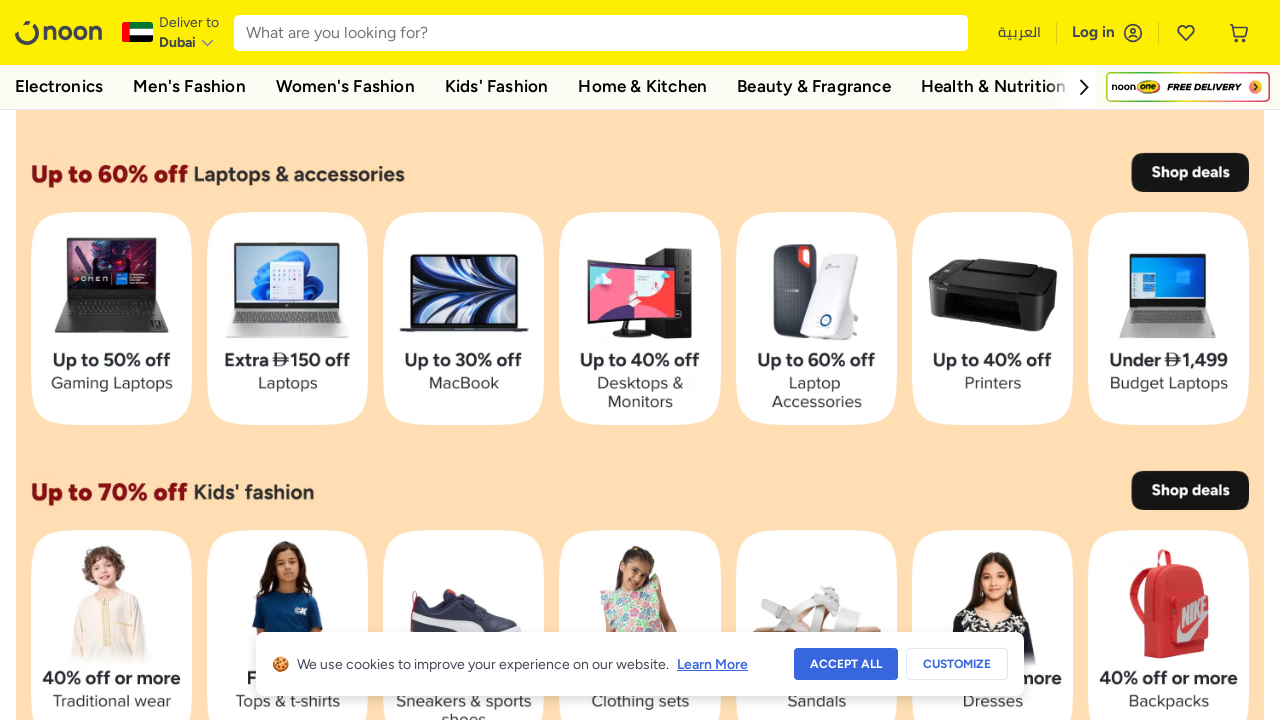

Waited 1 second for page to load after scrolling
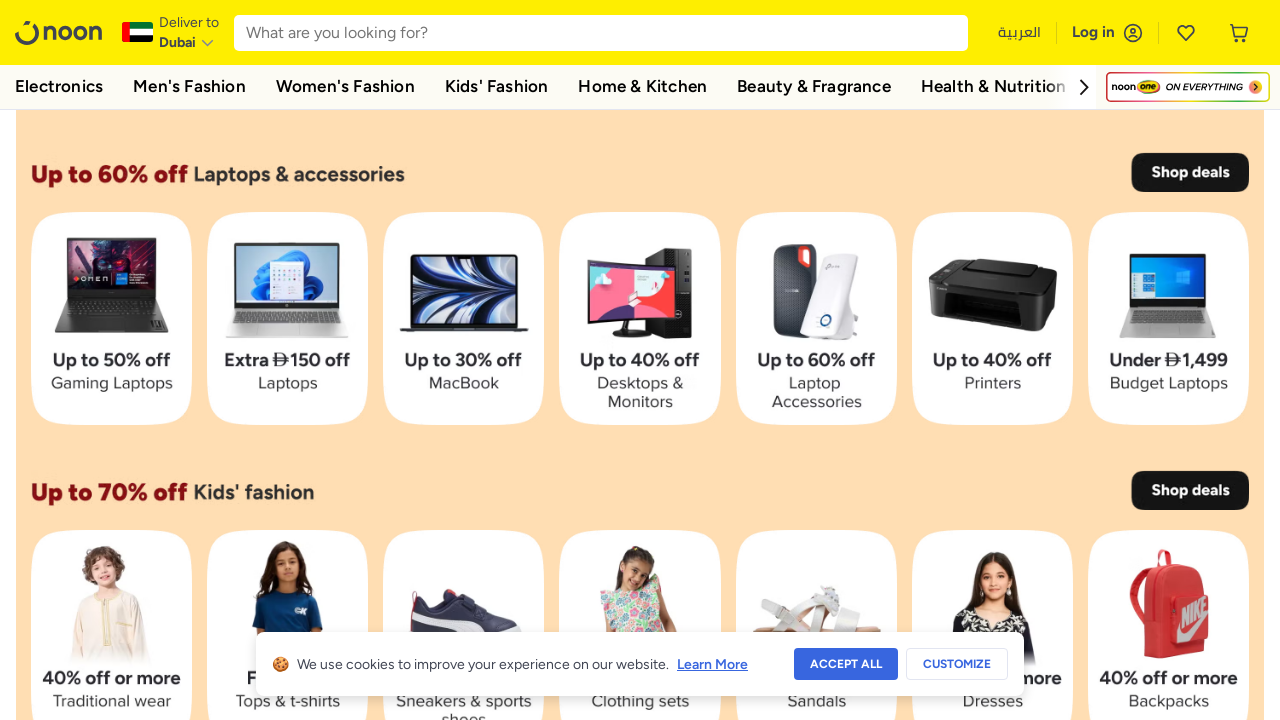

Pressed PageDown to scroll down (attempt 4/10)
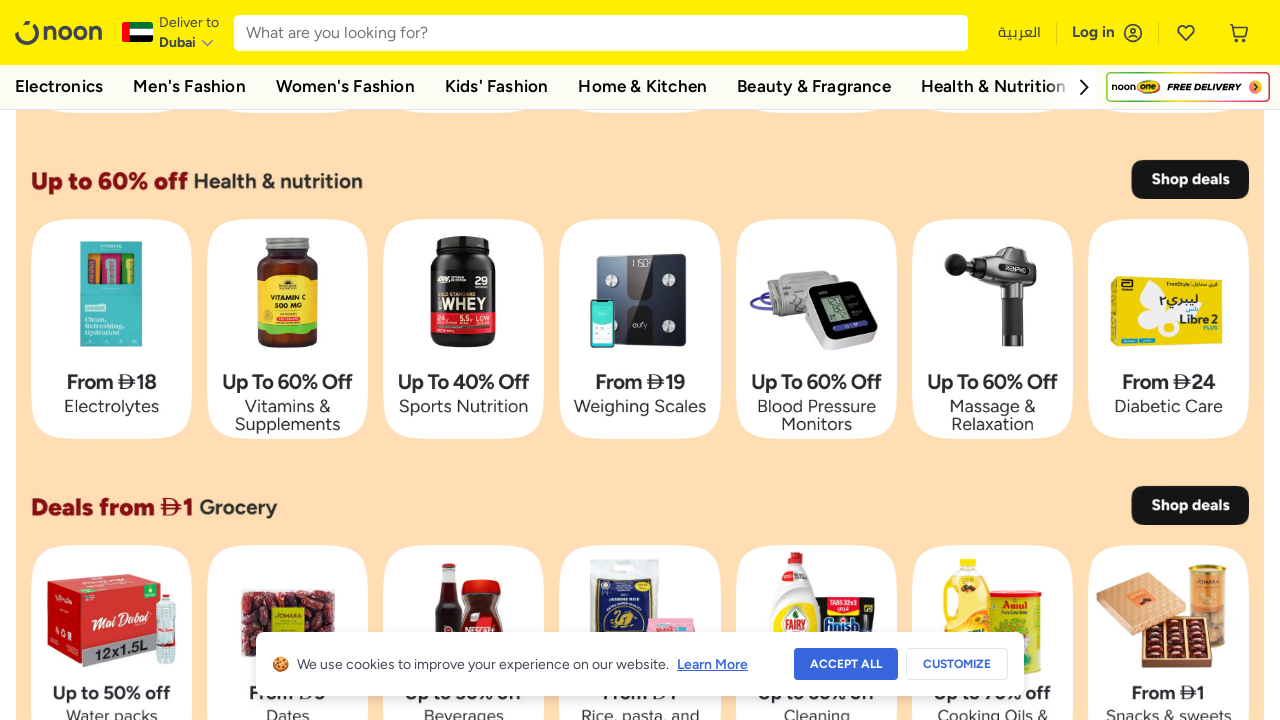

Waited 1 second for page to load after scrolling
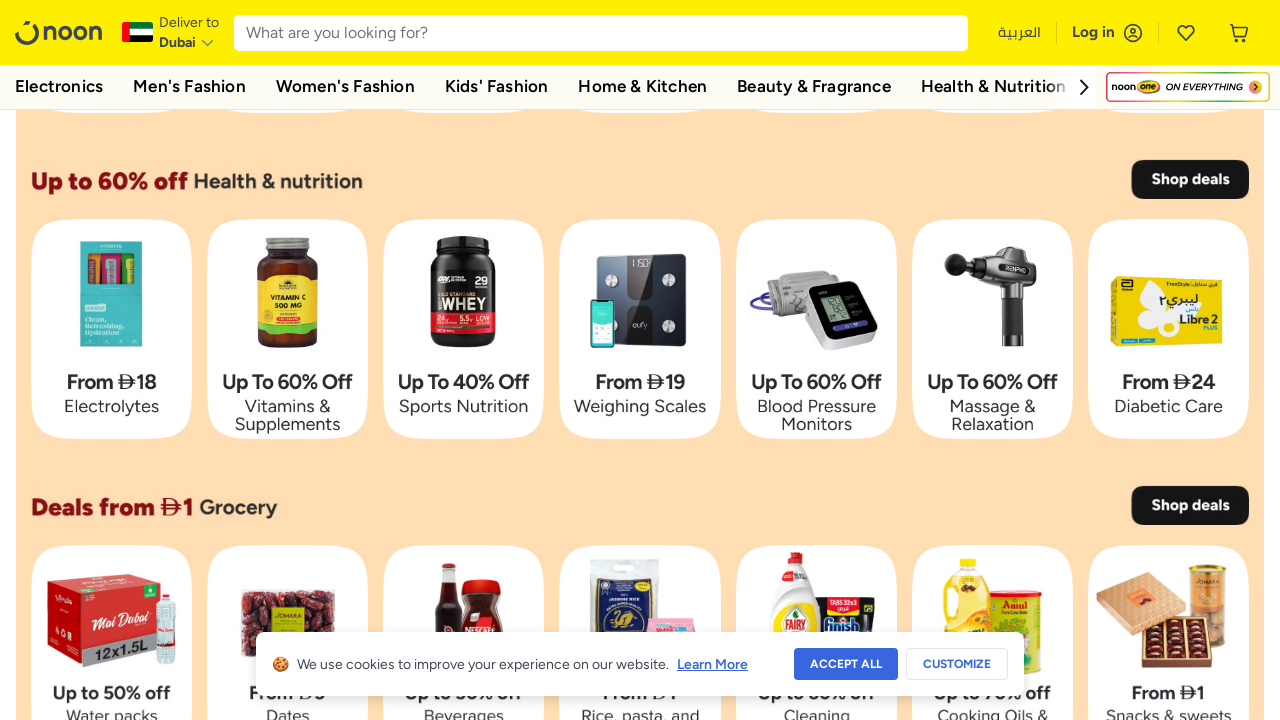

Pressed PageDown to scroll down (attempt 5/10)
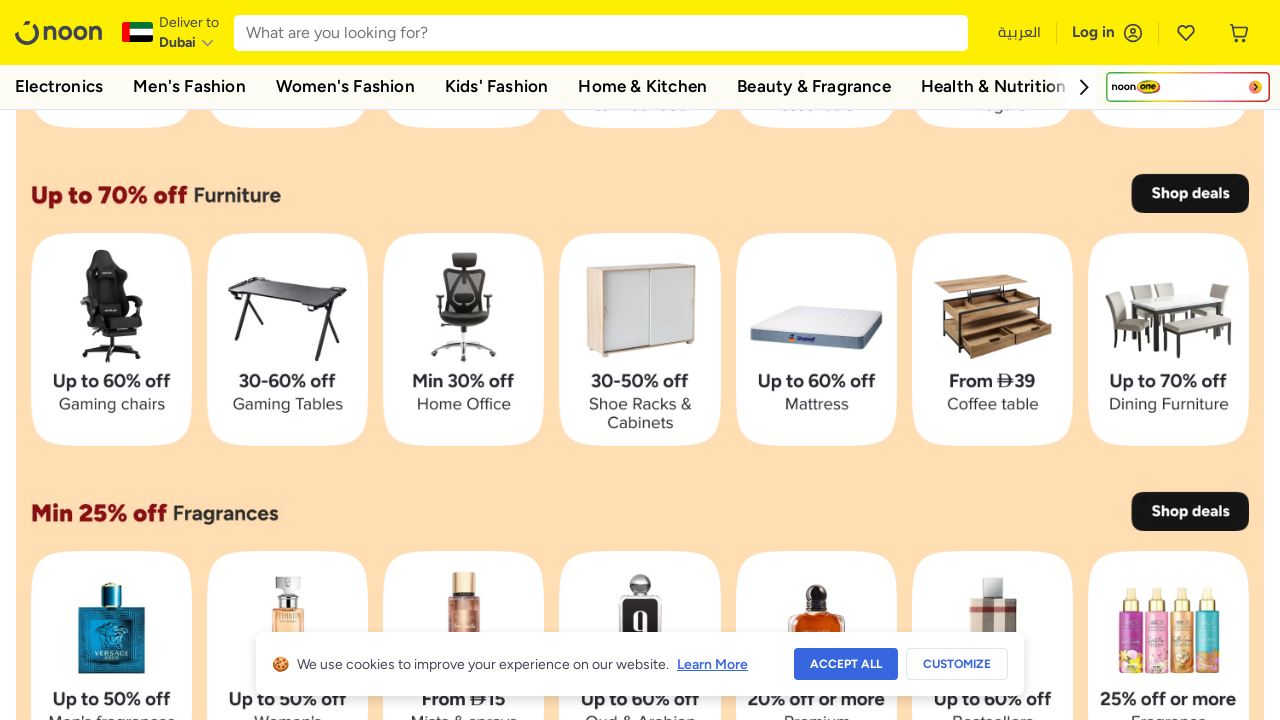

Waited 1 second for page to load after scrolling
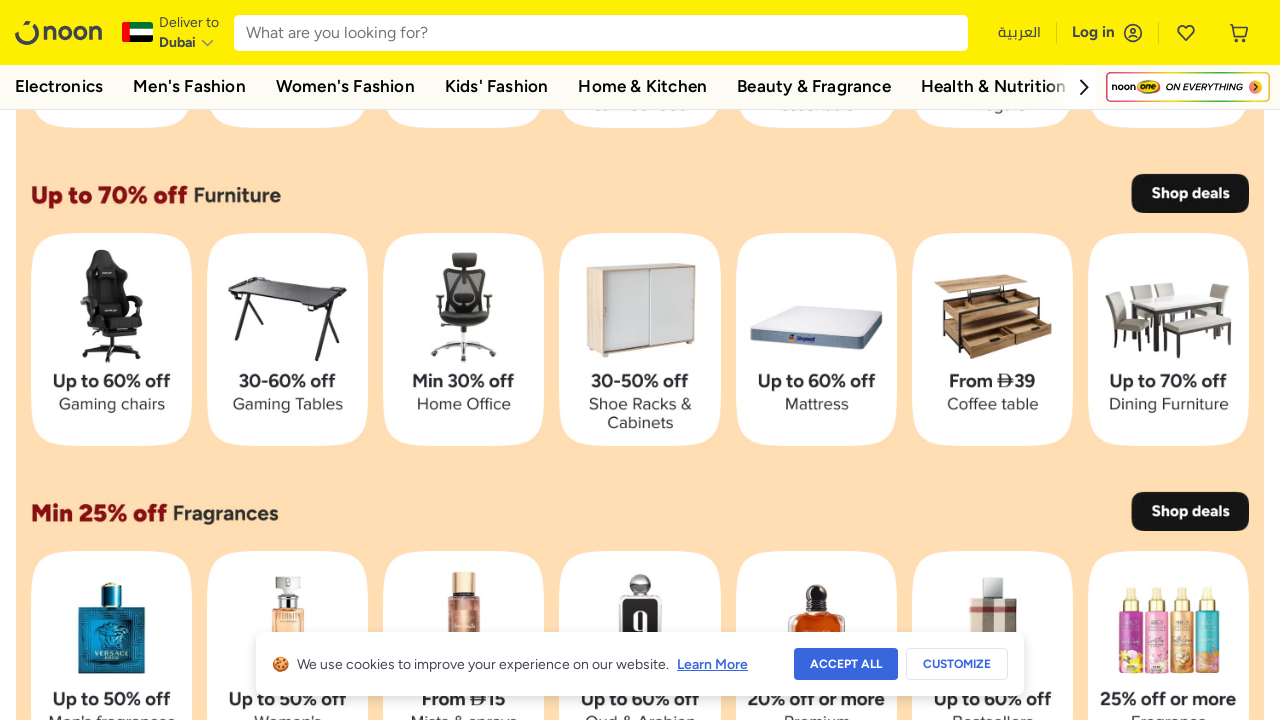

Pressed PageDown to scroll down (attempt 6/10)
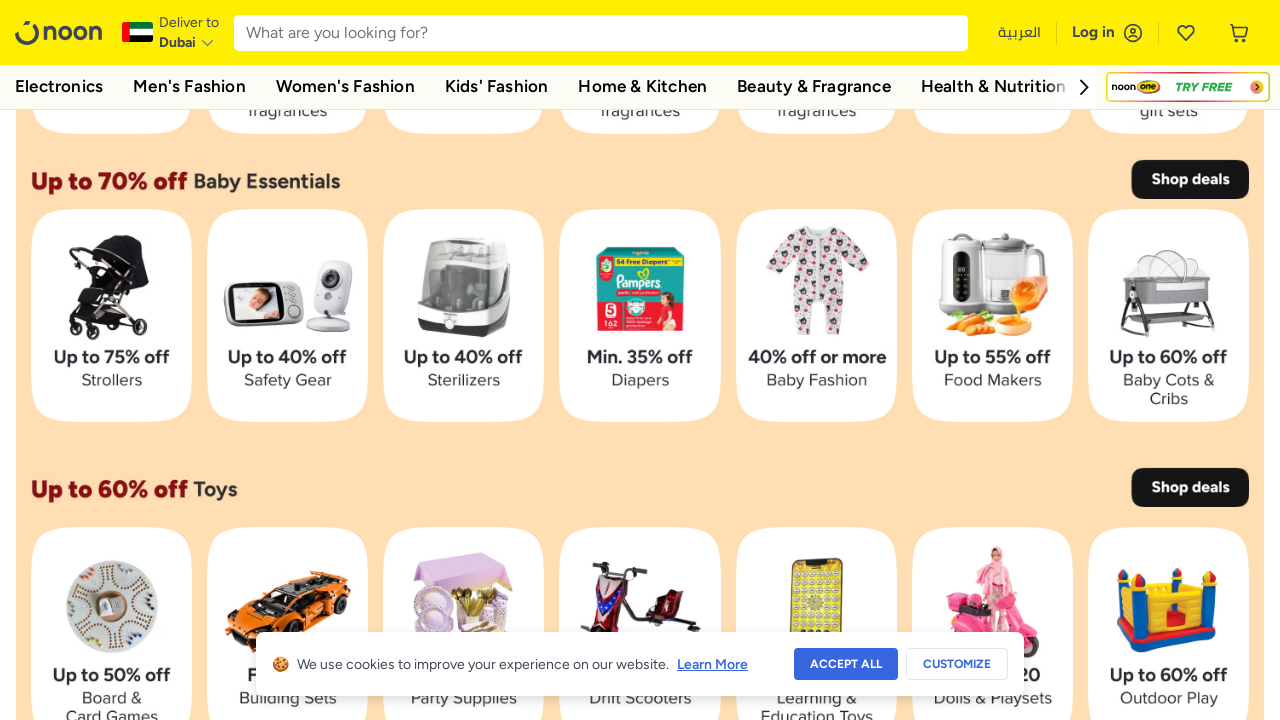

Waited 1 second for page to load after scrolling
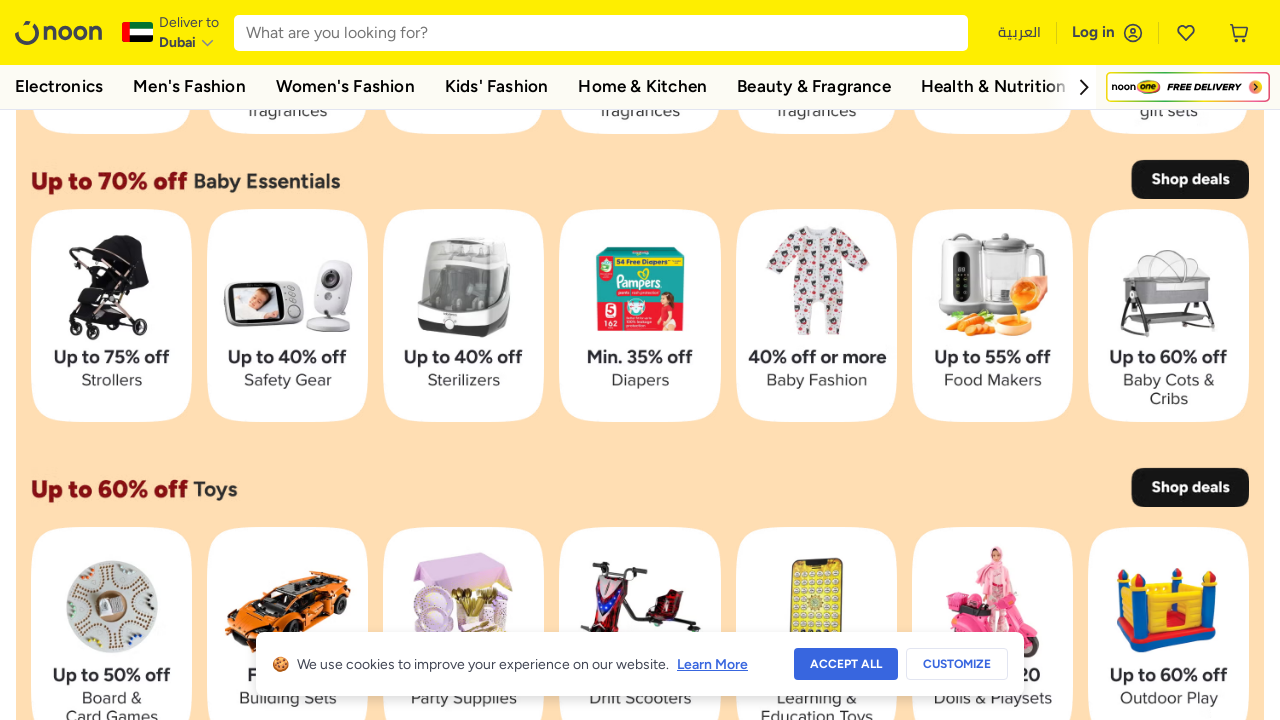

Pressed PageDown to scroll down (attempt 7/10)
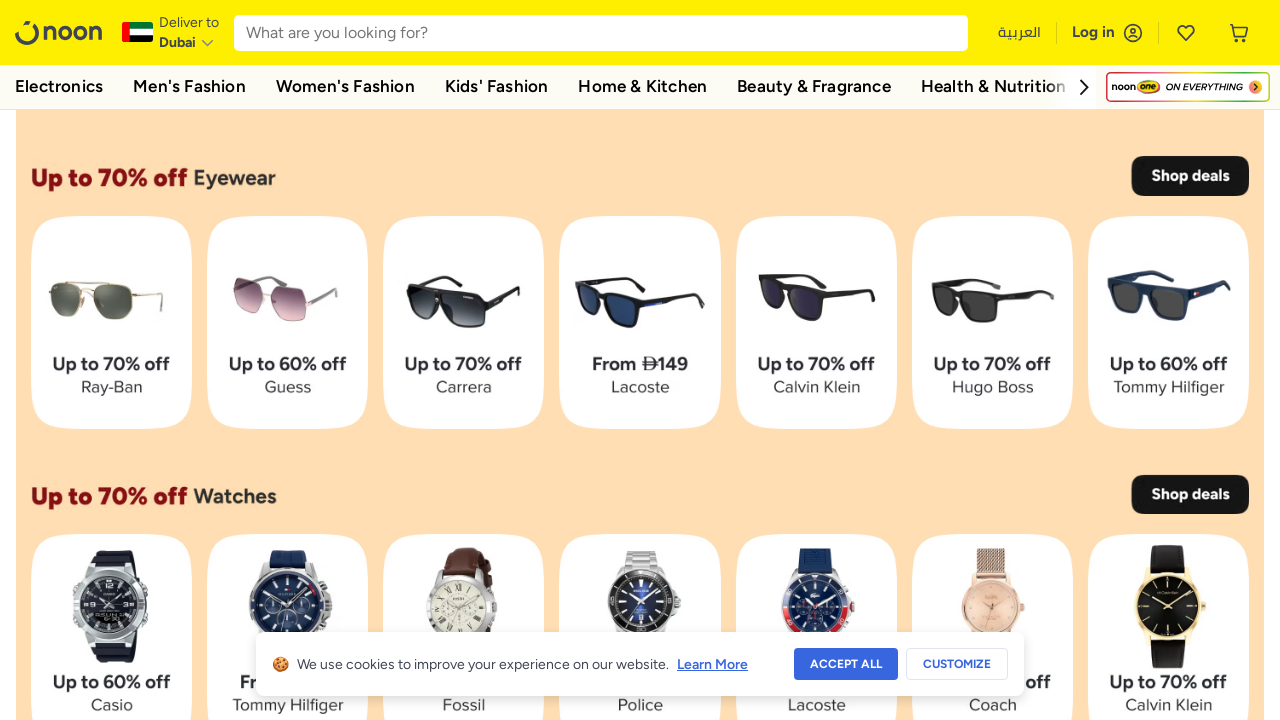

Waited 1 second for page to load after scrolling
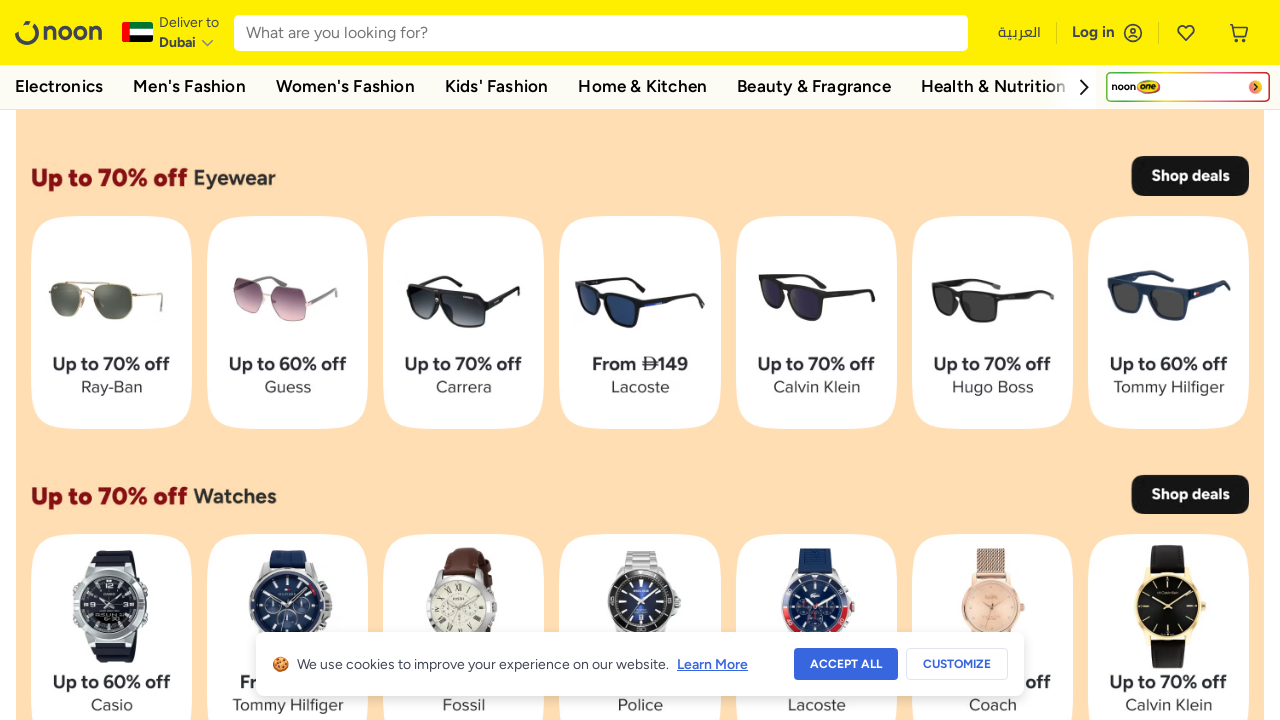

Pressed PageDown to scroll down (attempt 8/10)
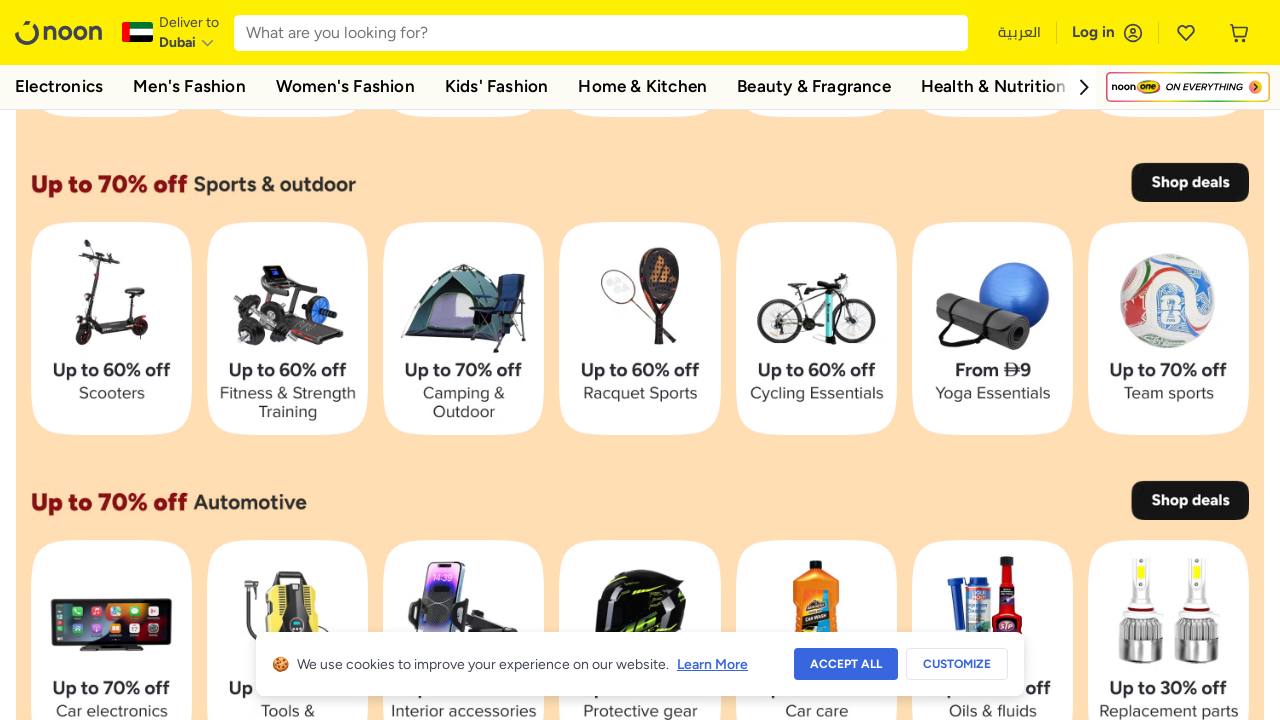

Waited 1 second for page to load after scrolling
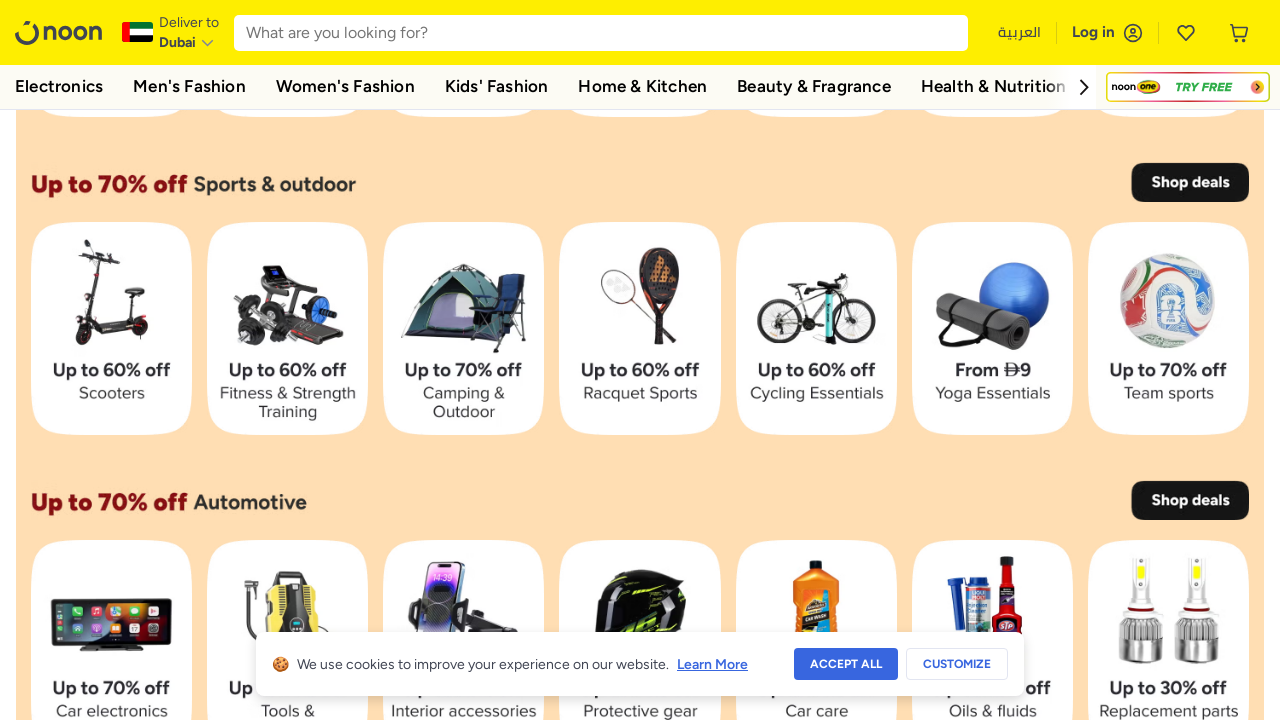

Pressed PageDown to scroll down (attempt 9/10)
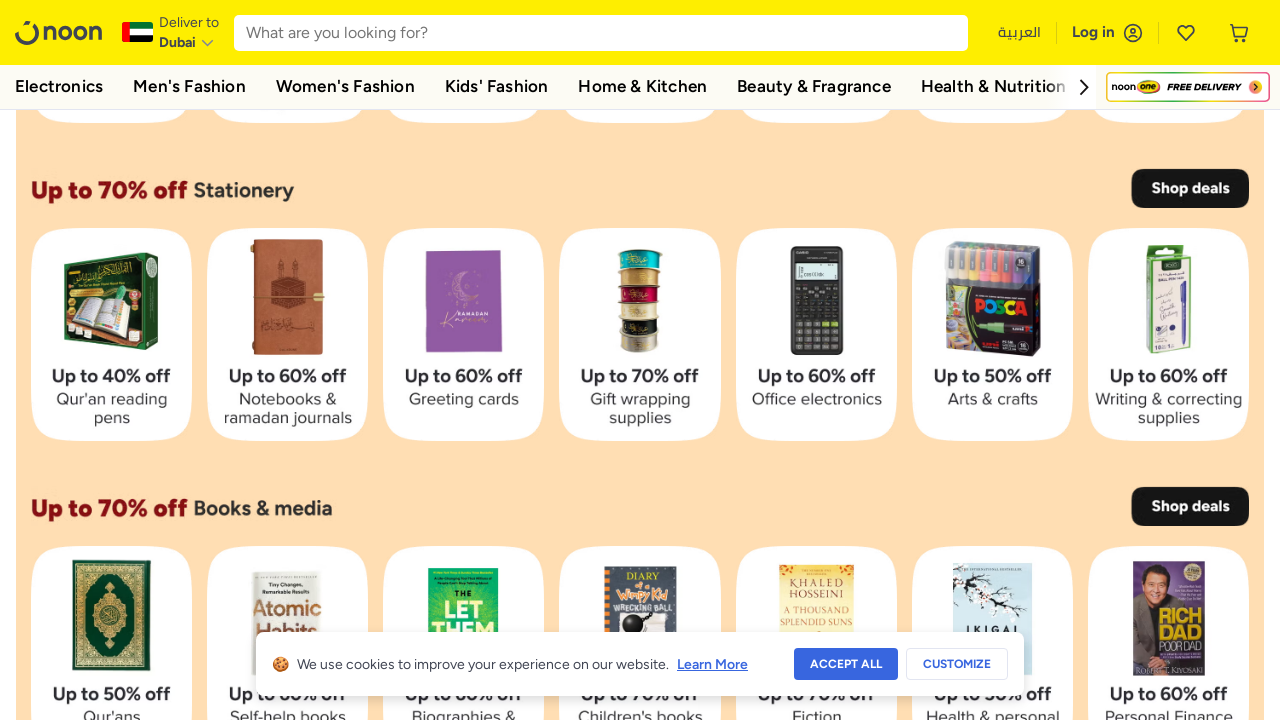

Waited 1 second for page to load after scrolling
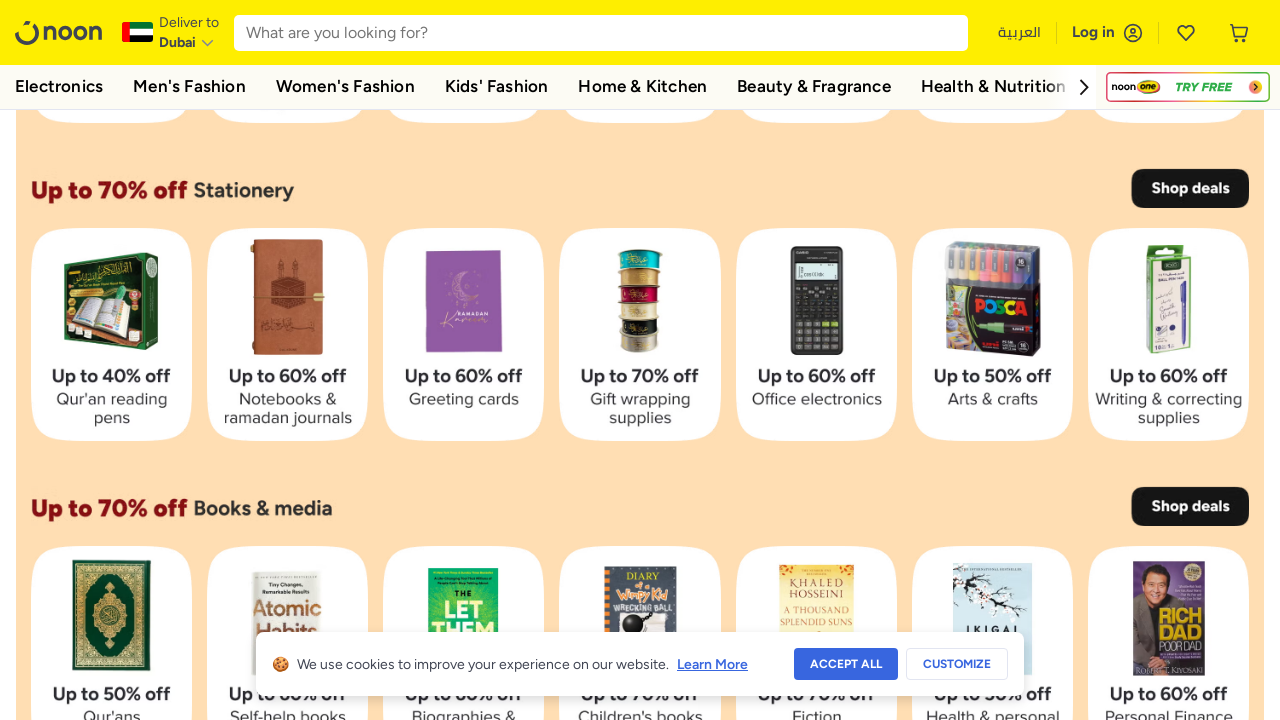

Pressed PageDown to scroll down (attempt 10/10)
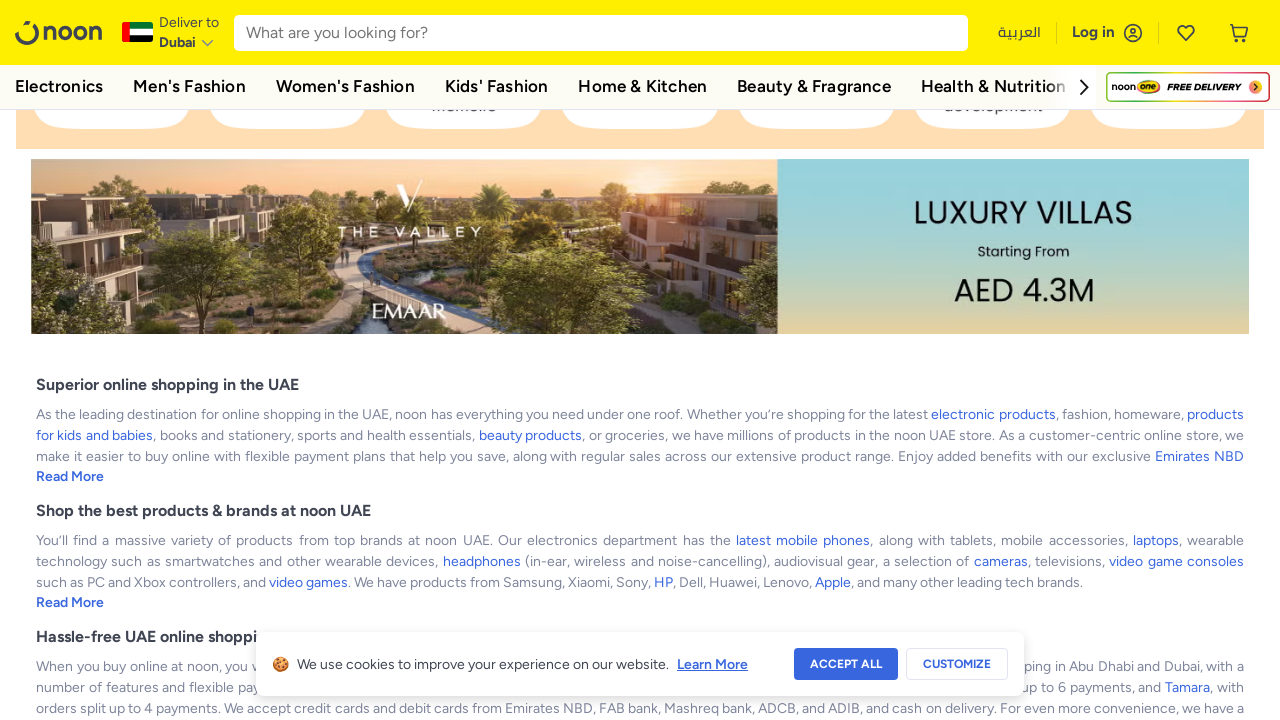

Waited 1 second for page to load after scrolling
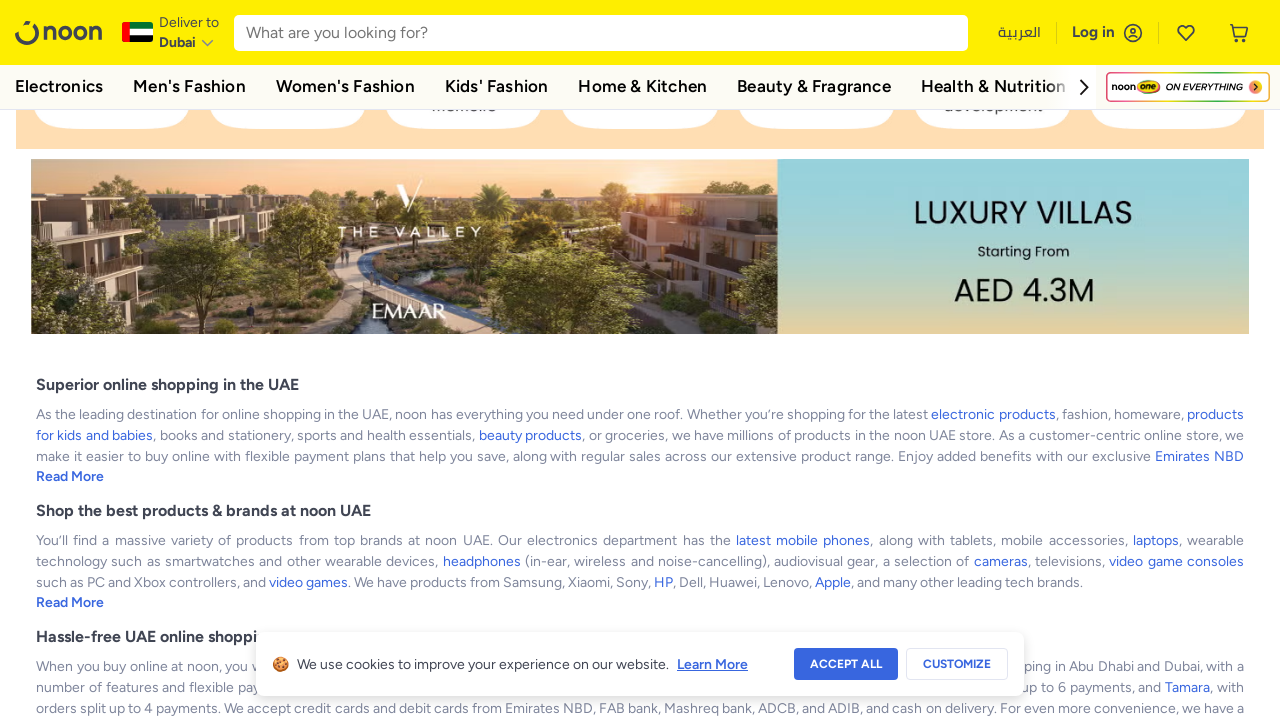

Pressed PageDown to scroll down (attempt 1/10)
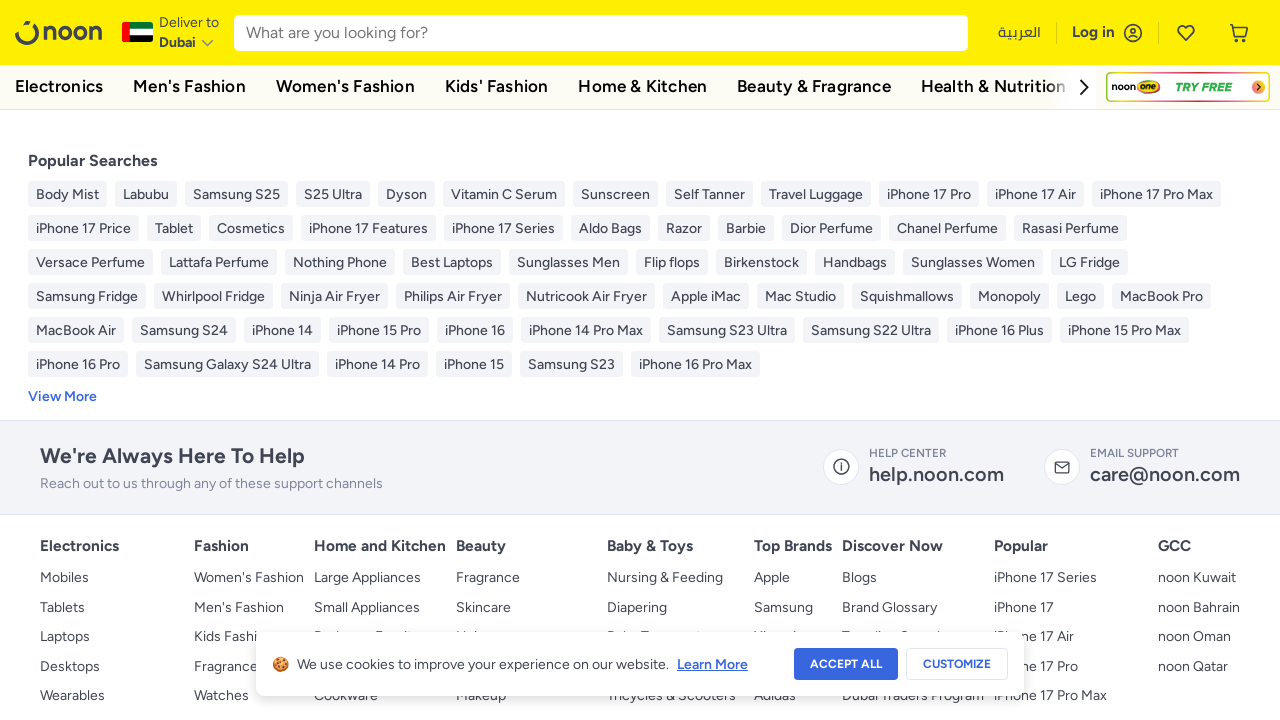

Waited 1 second for page to load after scrolling
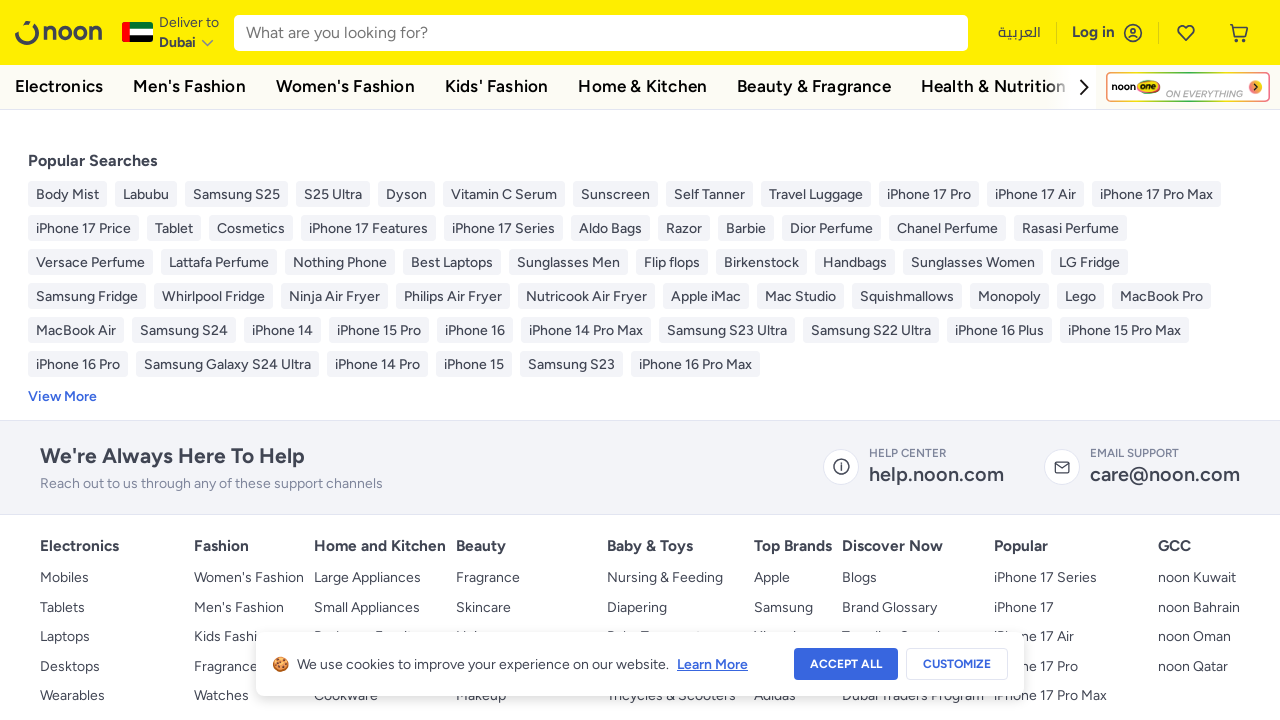

Pressed PageDown to scroll down (attempt 2/10)
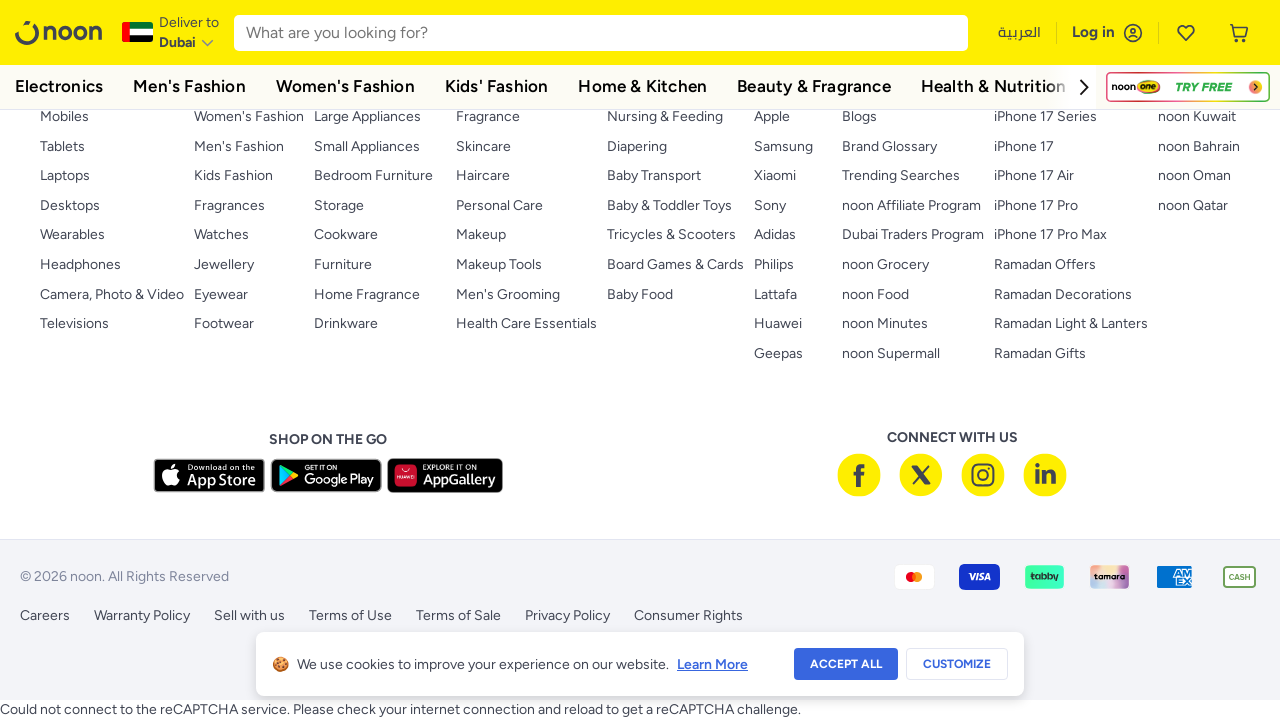

Waited 1 second for page to load after scrolling
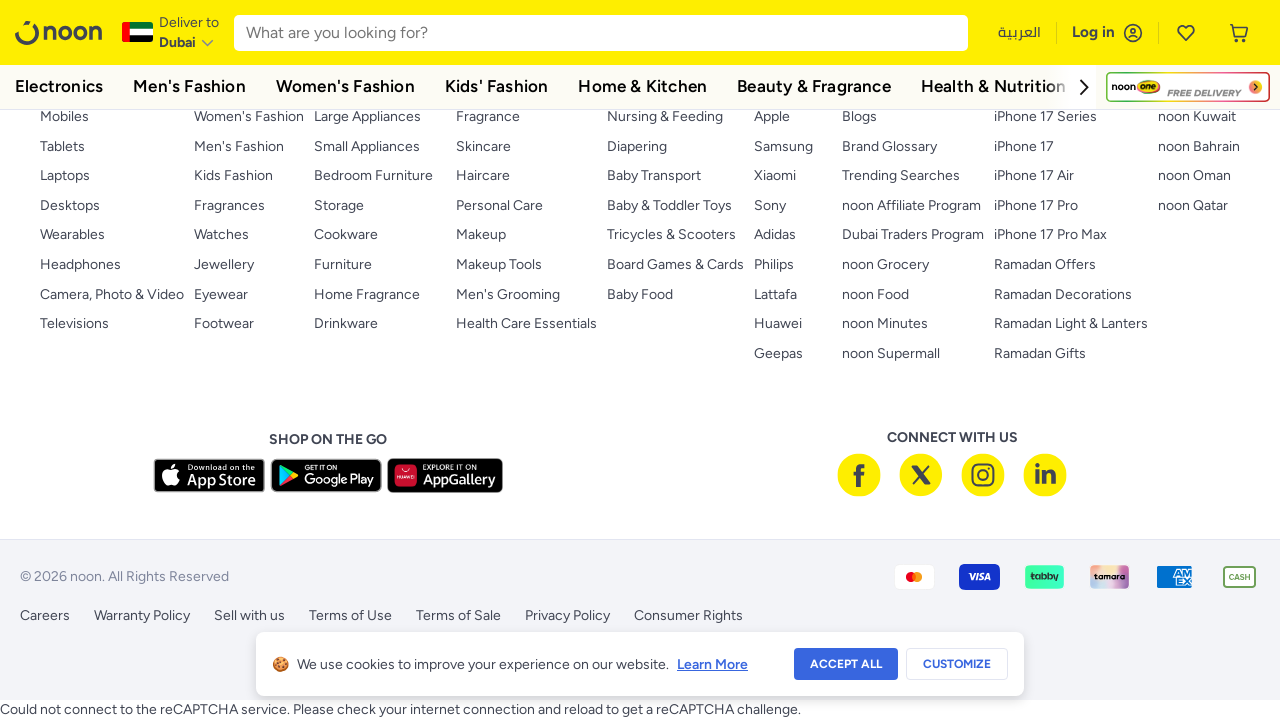

Pressed PageDown to scroll down (attempt 3/10)
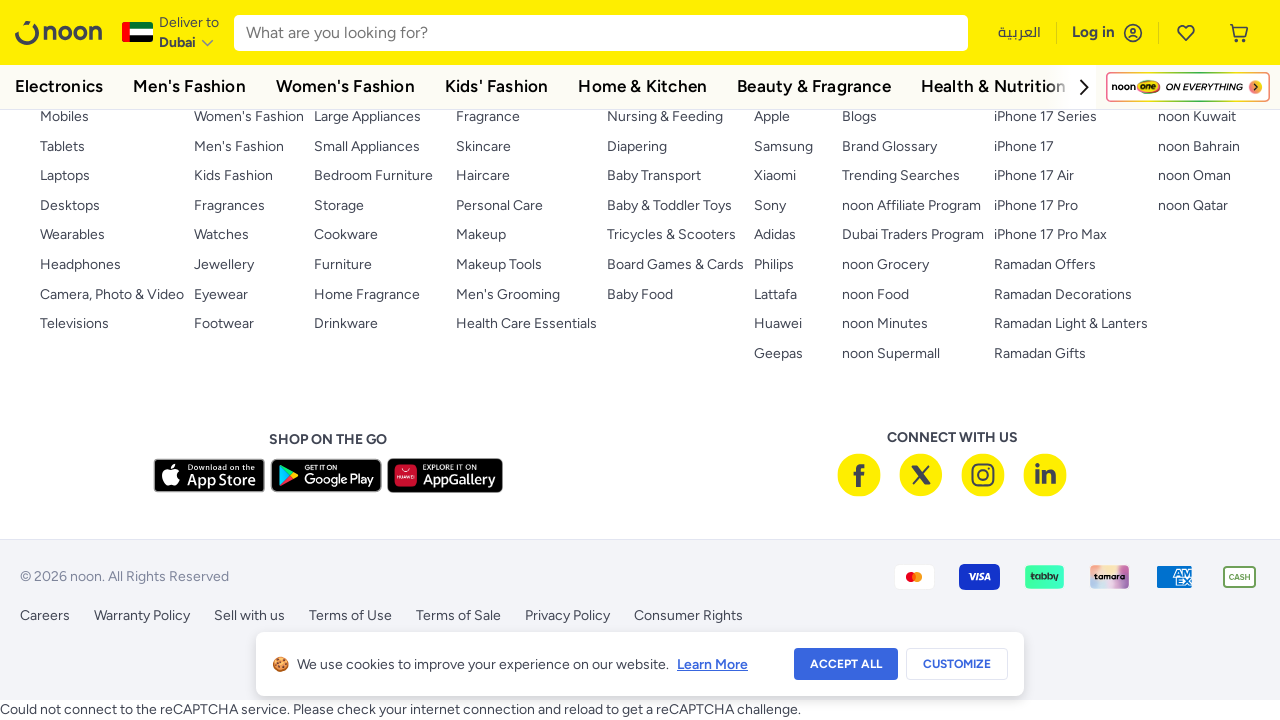

Waited 1 second for page to load after scrolling
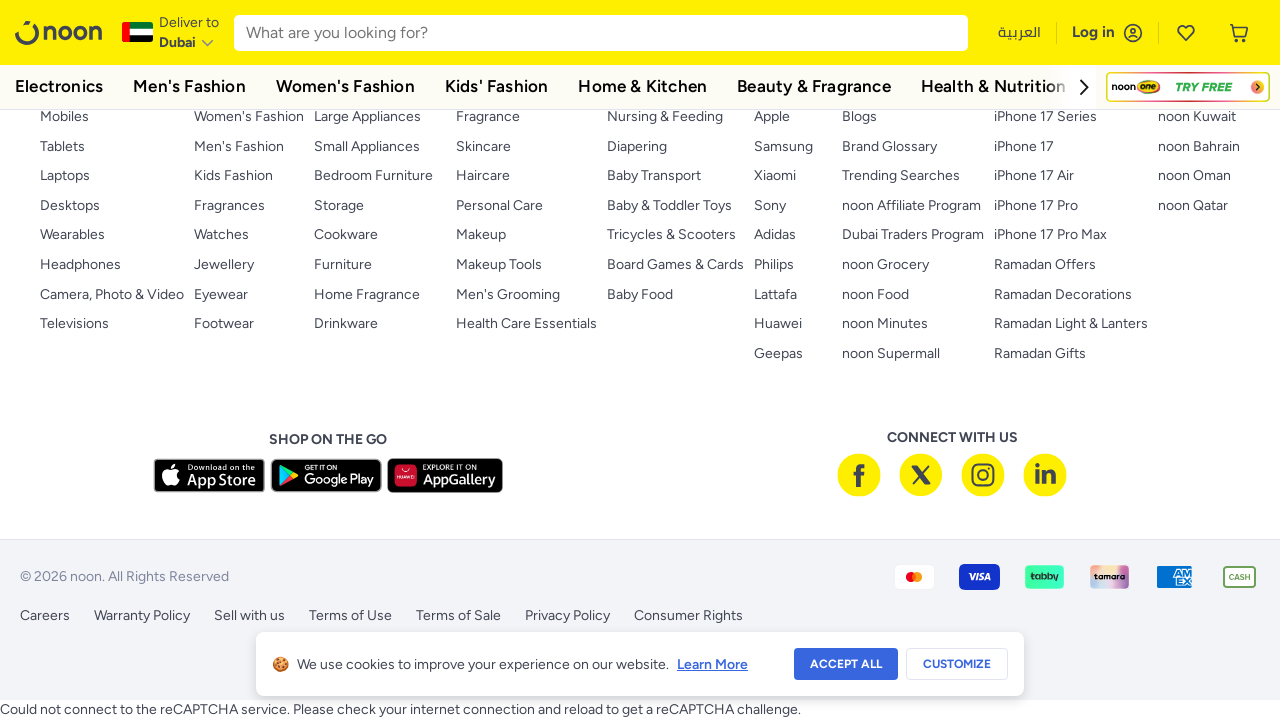

Pressed PageDown to scroll down (attempt 4/10)
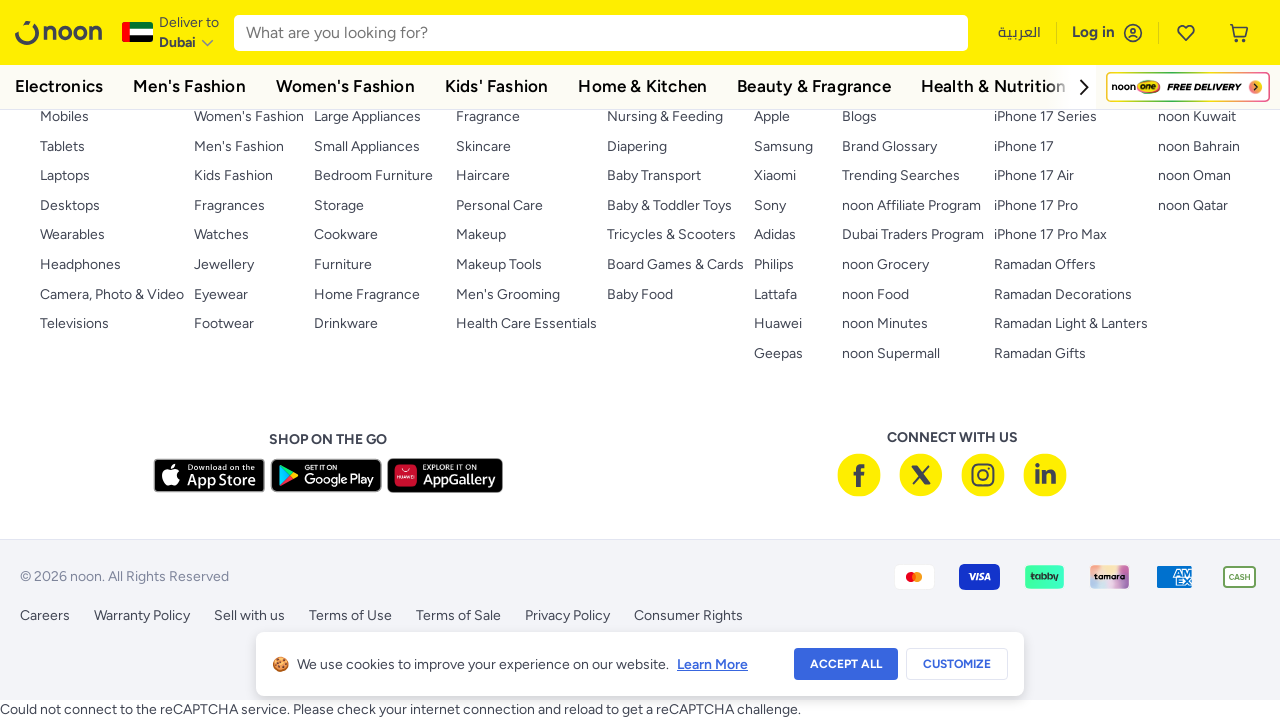

Waited 1 second for page to load after scrolling
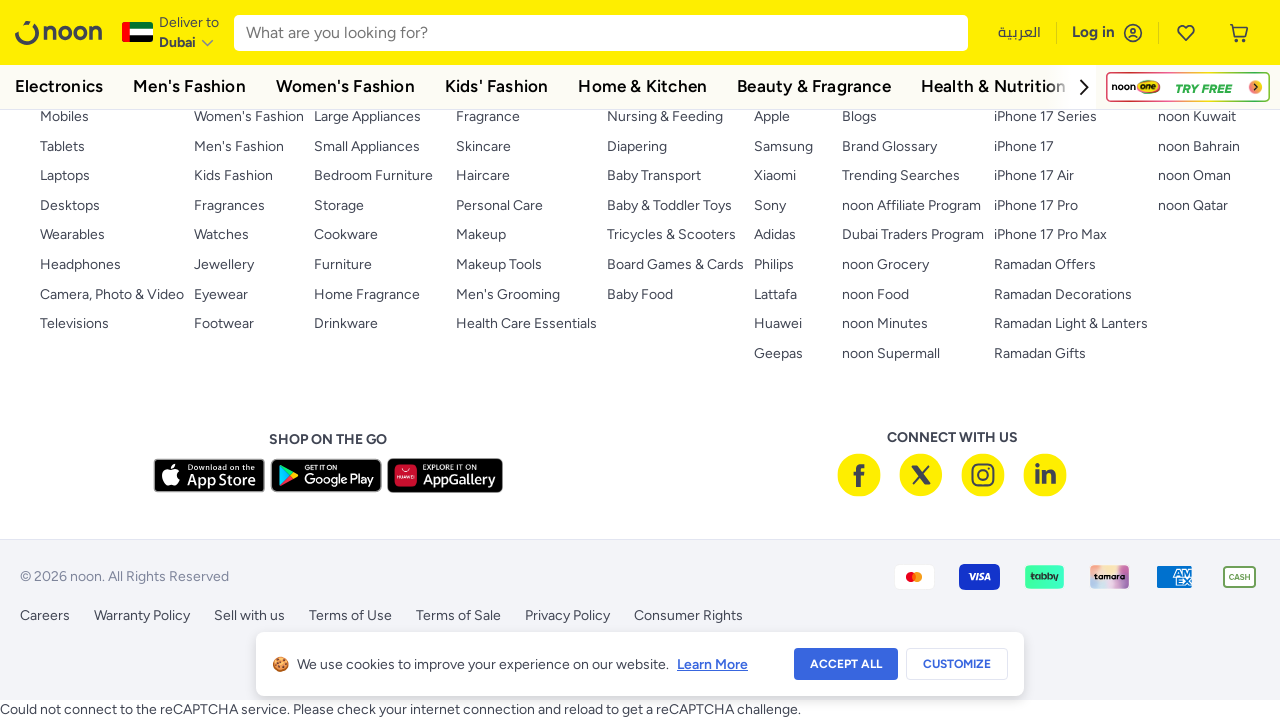

Pressed PageDown to scroll down (attempt 5/10)
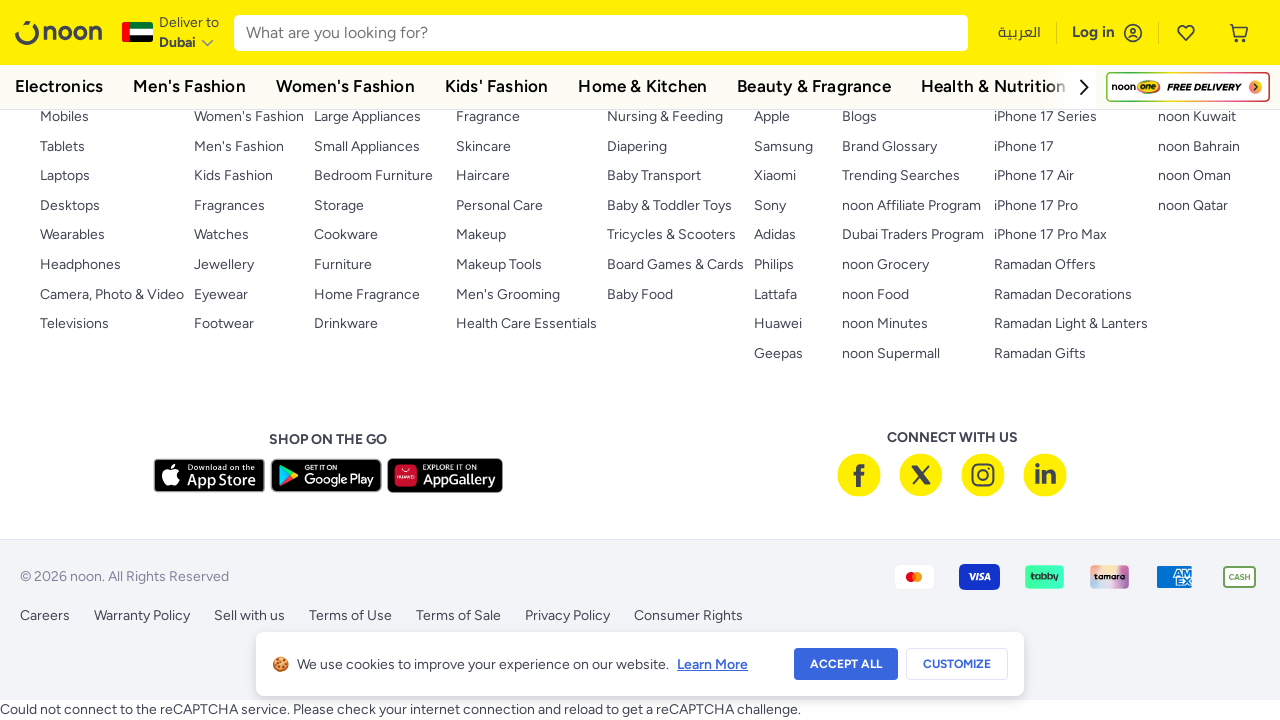

Waited 1 second for page to load after scrolling
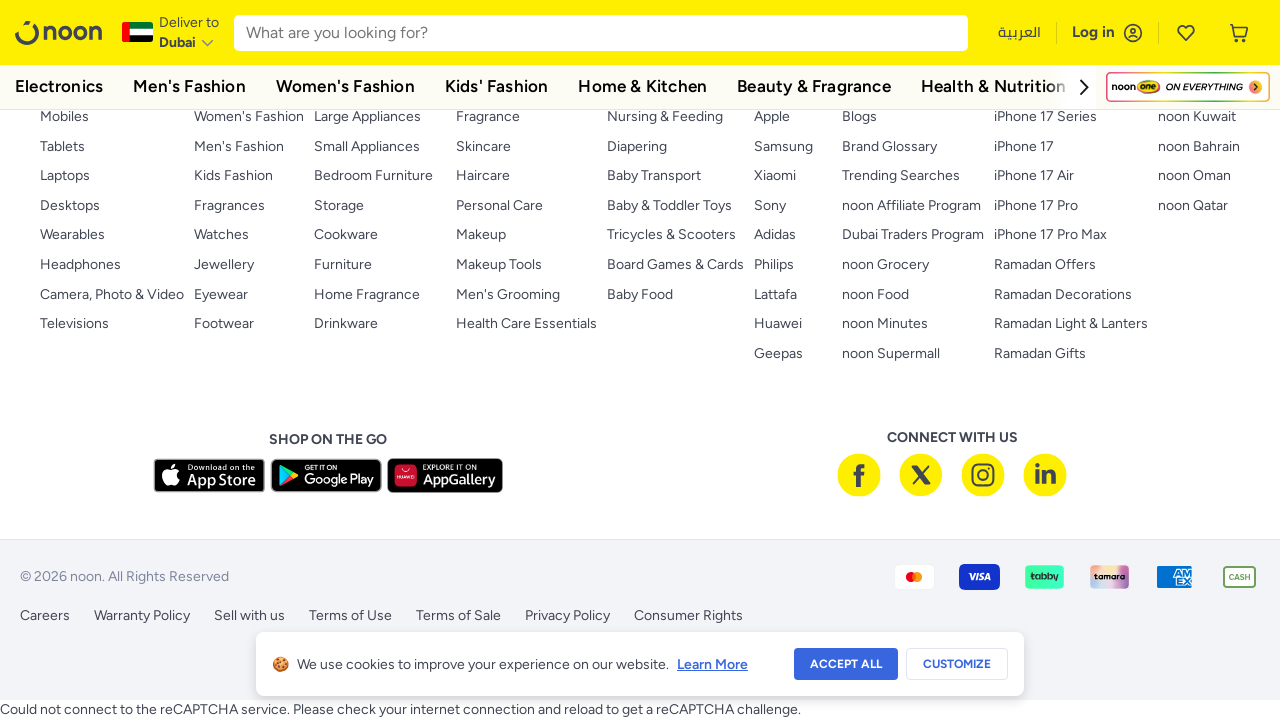

Pressed PageDown to scroll down (attempt 6/10)
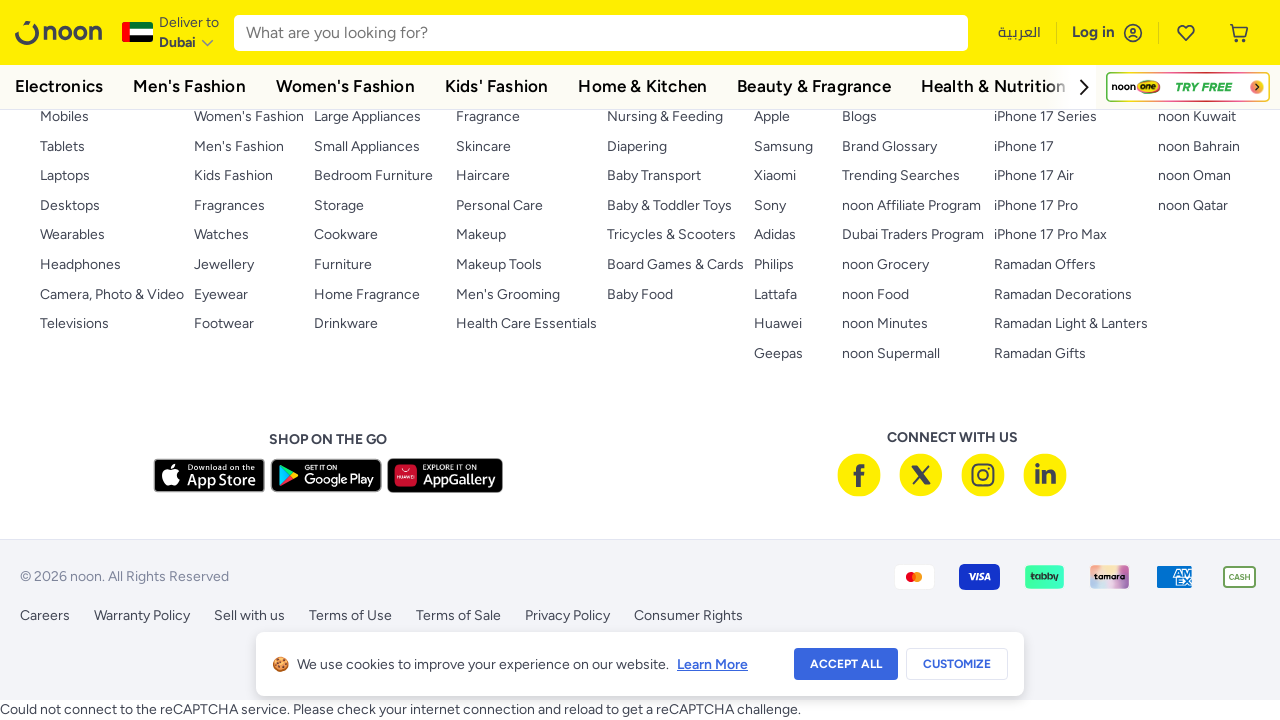

Waited 1 second for page to load after scrolling
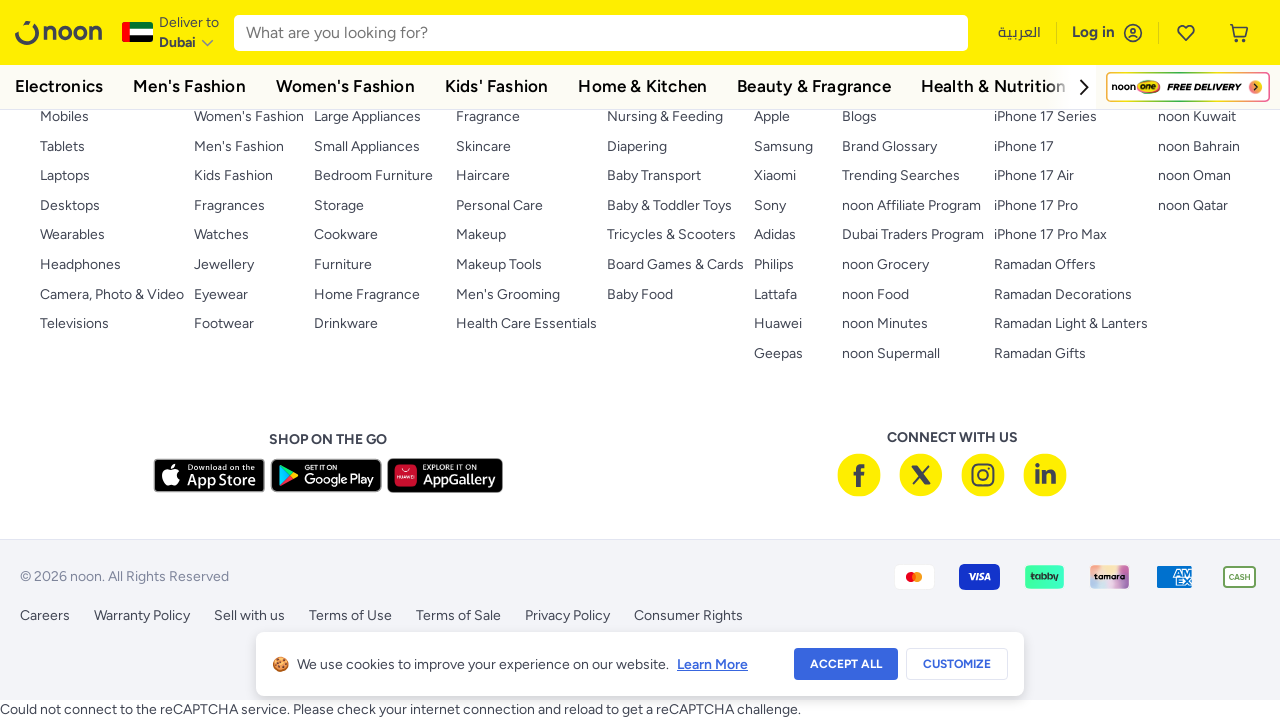

Pressed PageDown to scroll down (attempt 7/10)
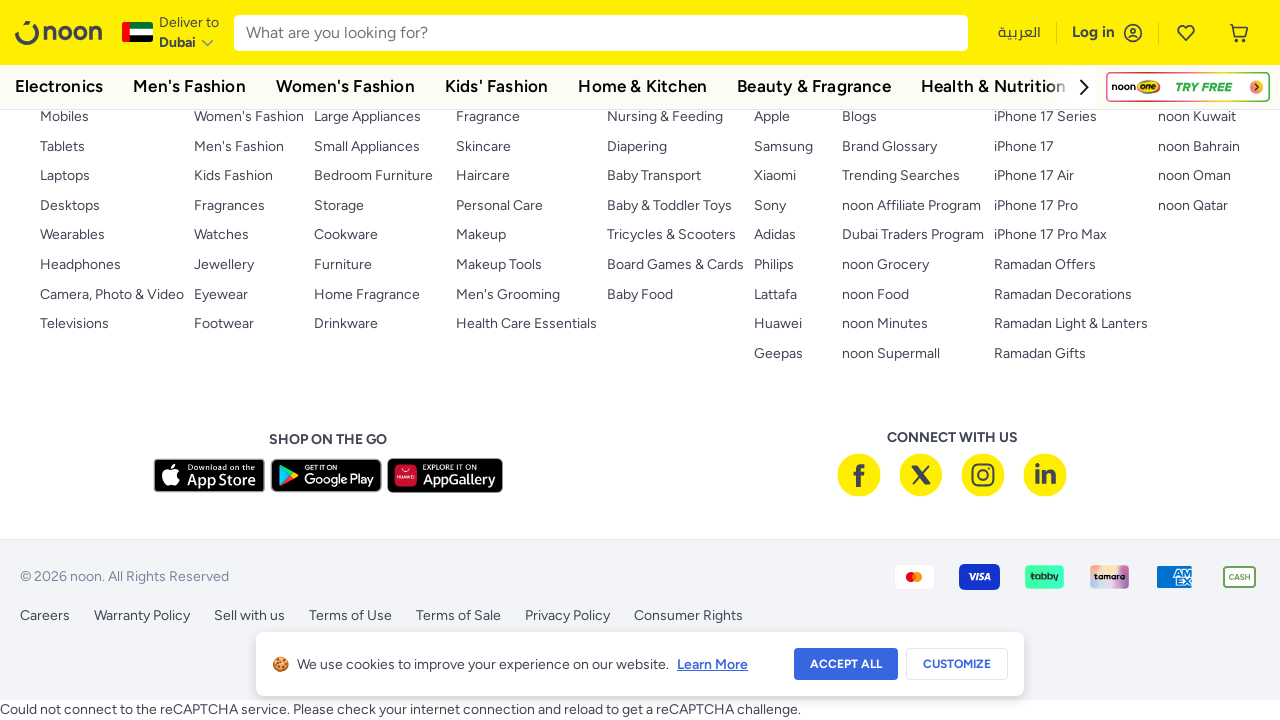

Waited 1 second for page to load after scrolling
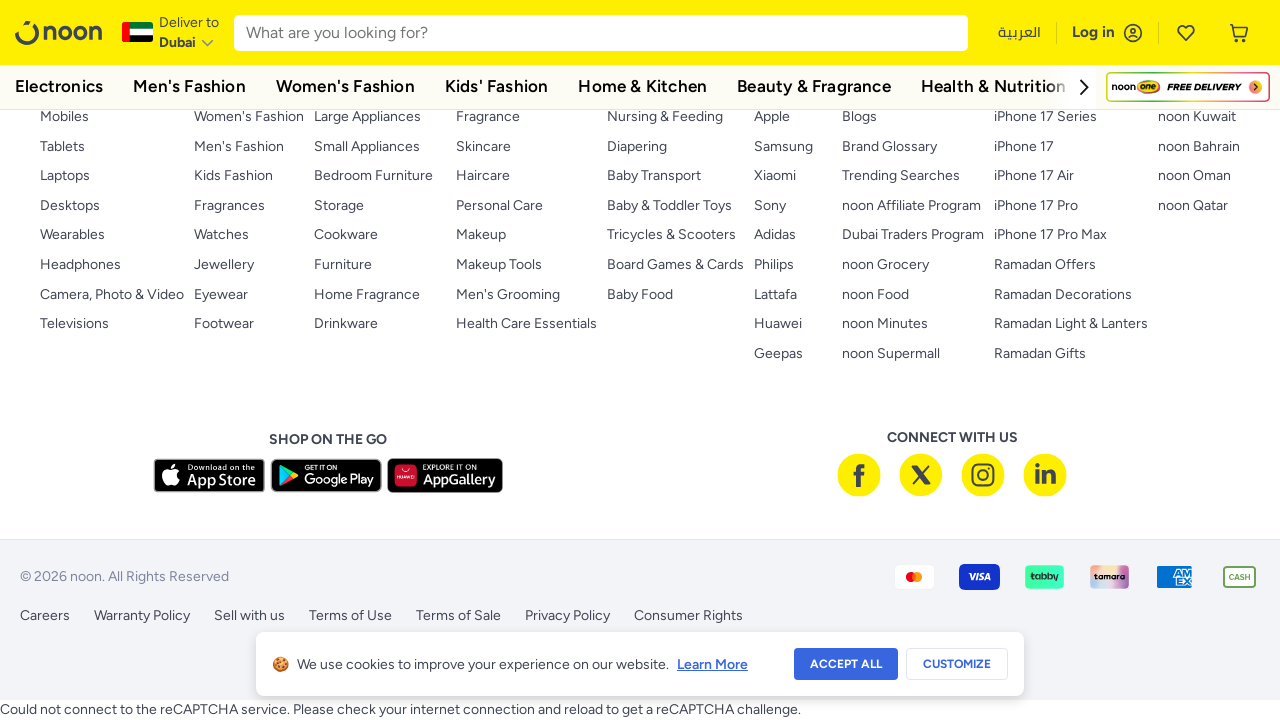

Pressed PageDown to scroll down (attempt 8/10)
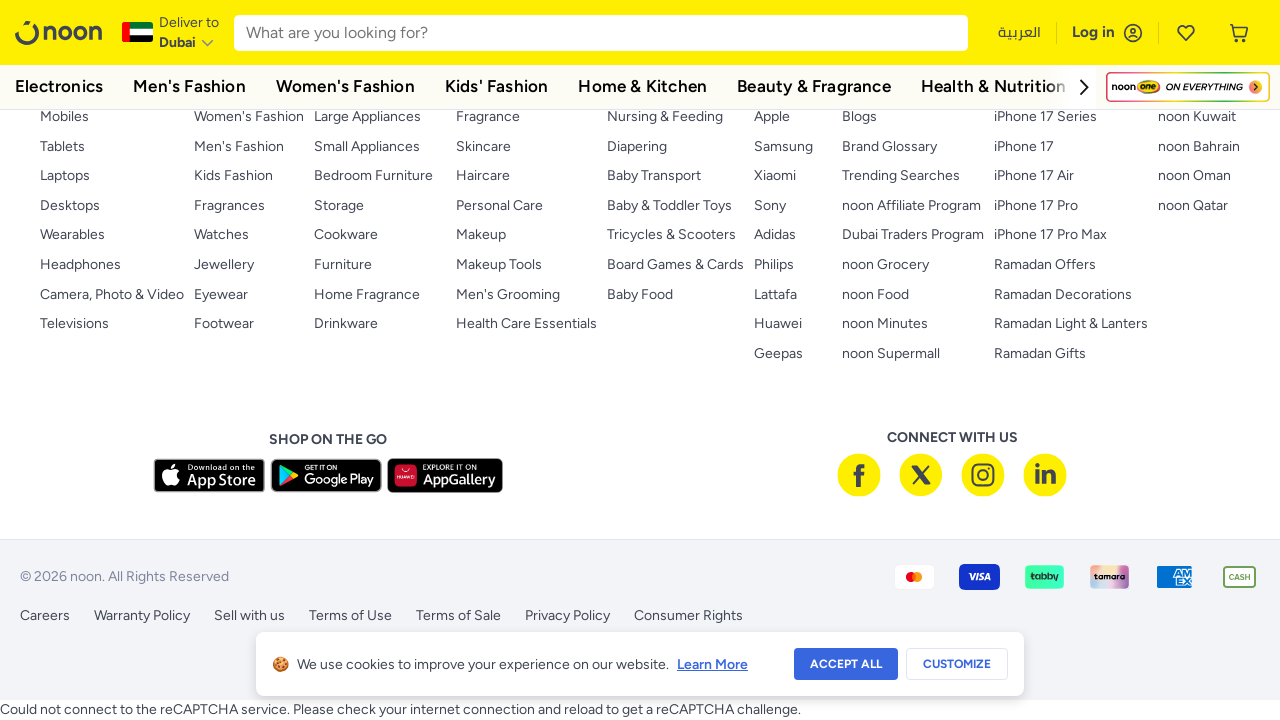

Waited 1 second for page to load after scrolling
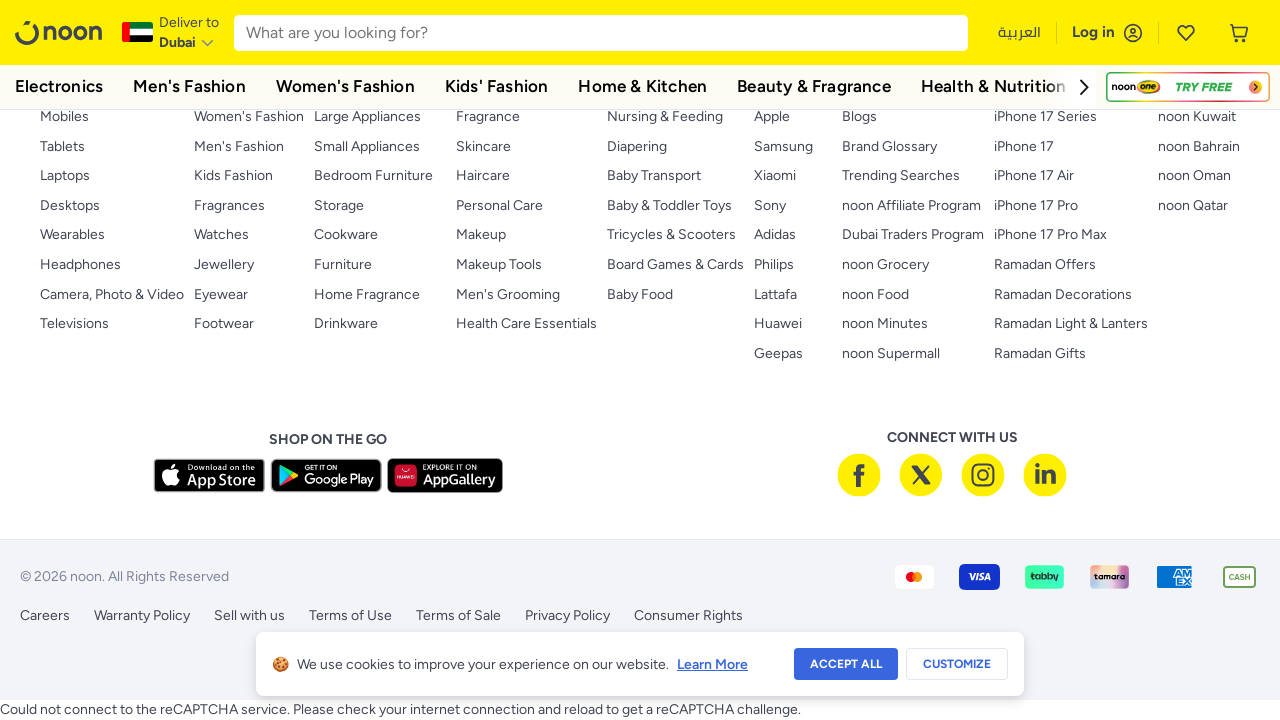

Pressed PageDown to scroll down (attempt 9/10)
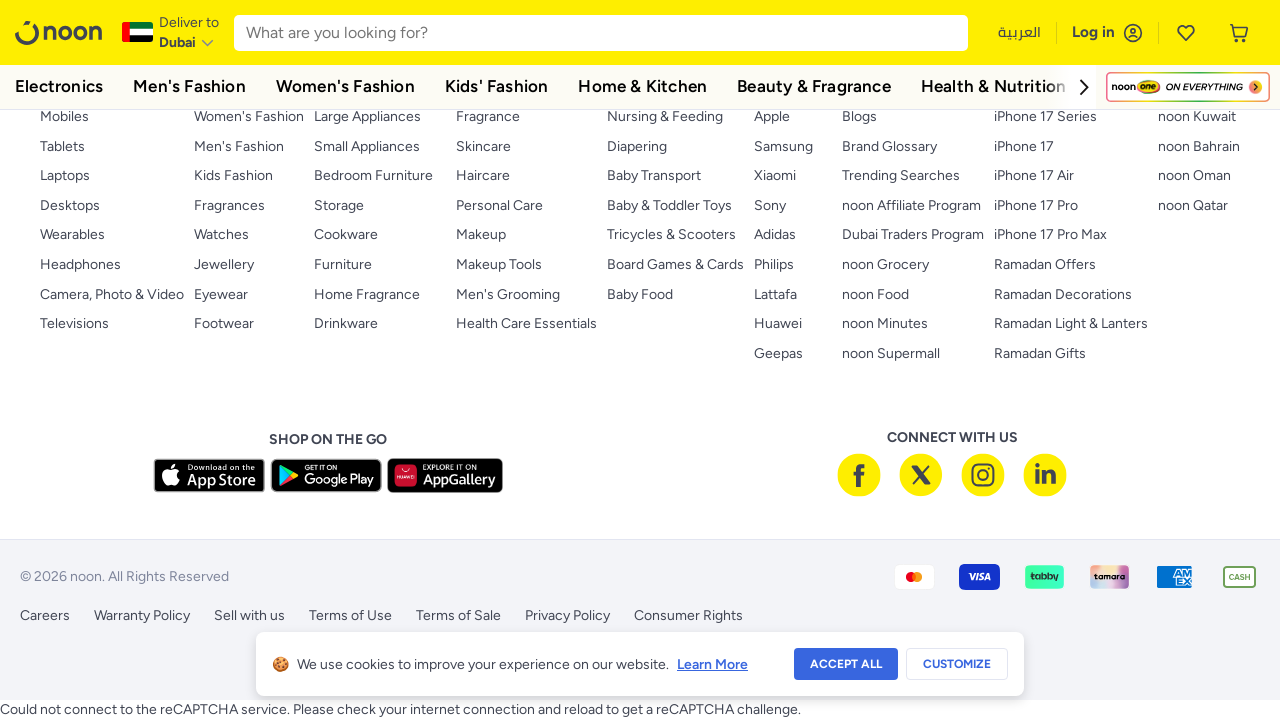

Waited 1 second for page to load after scrolling
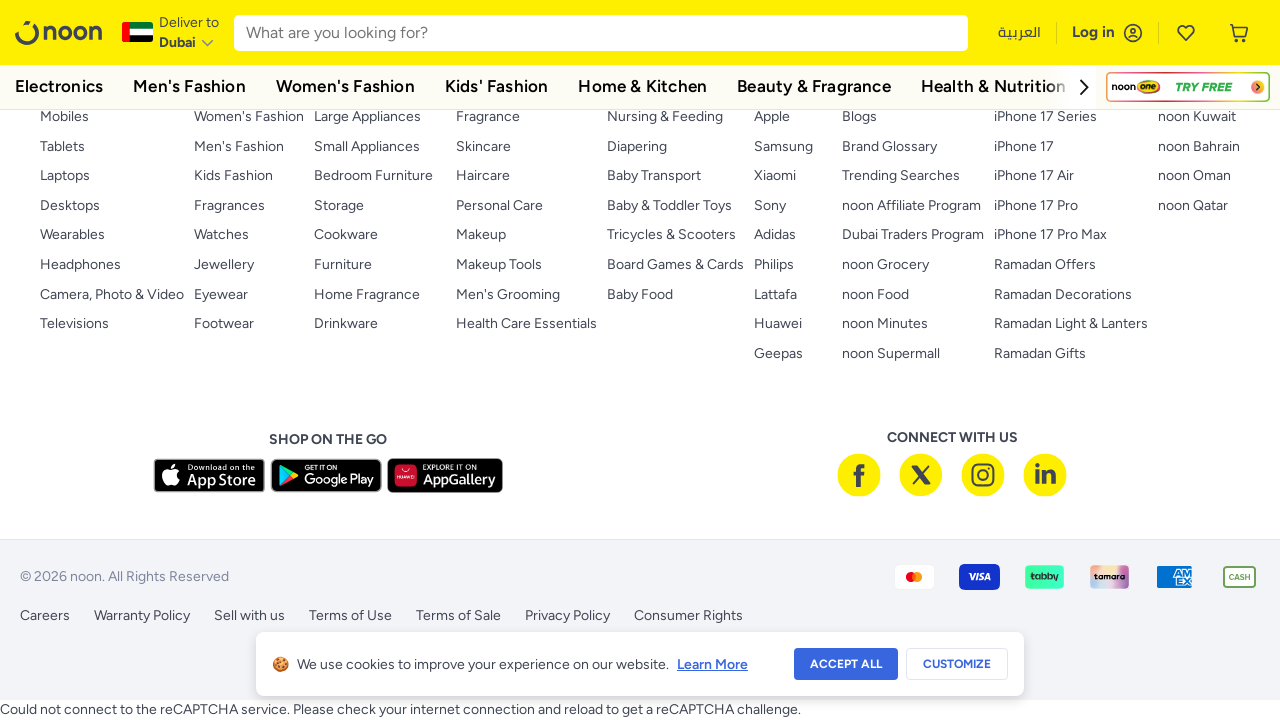

Pressed PageDown to scroll down (attempt 10/10)
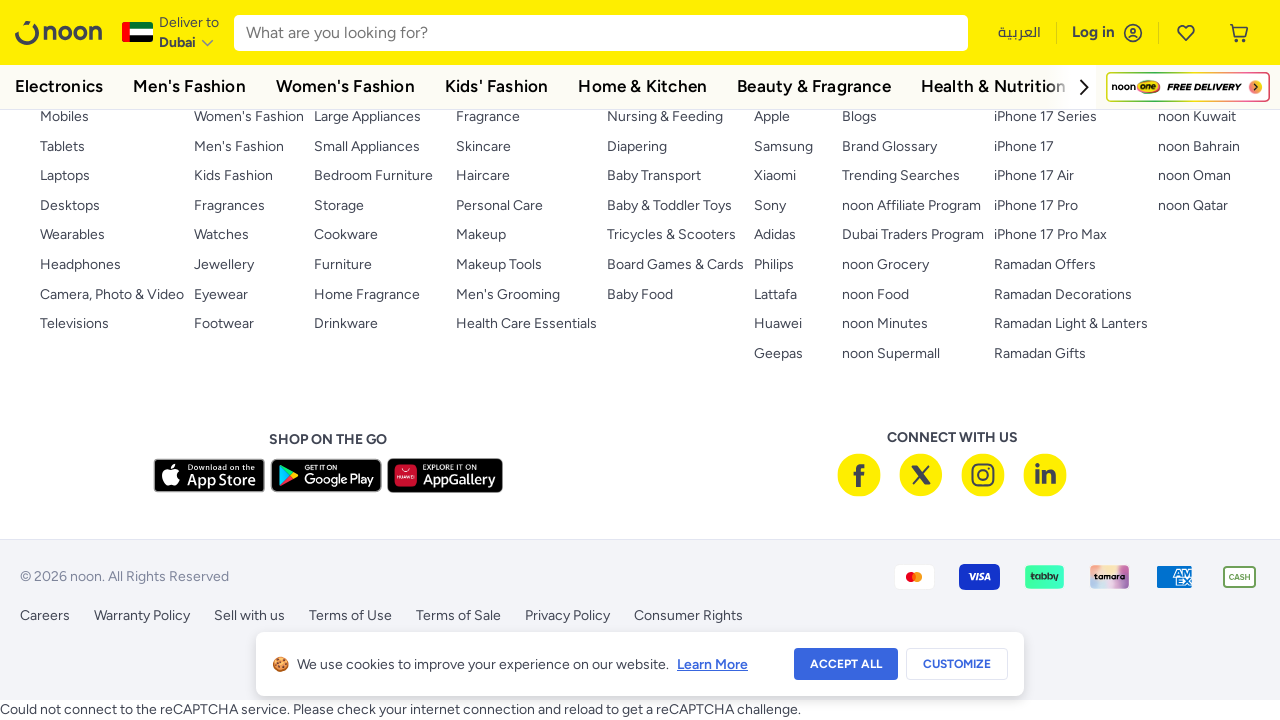

Waited 1 second for page to load after scrolling
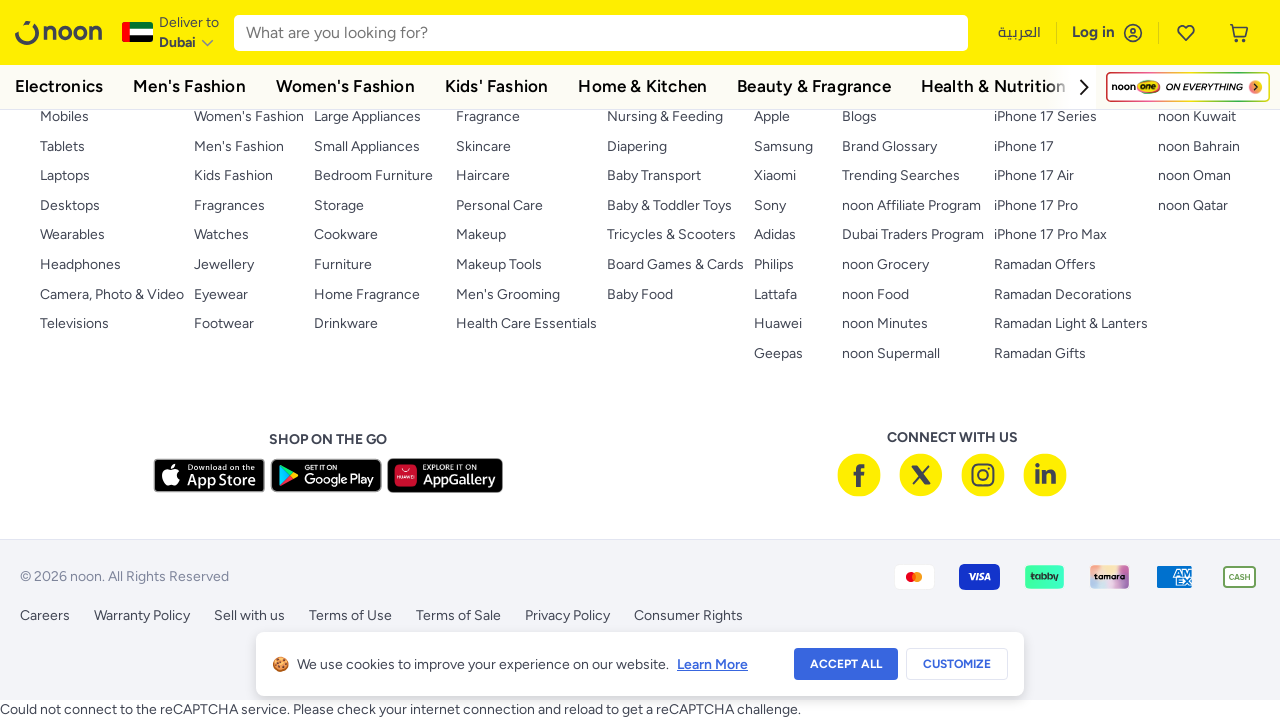

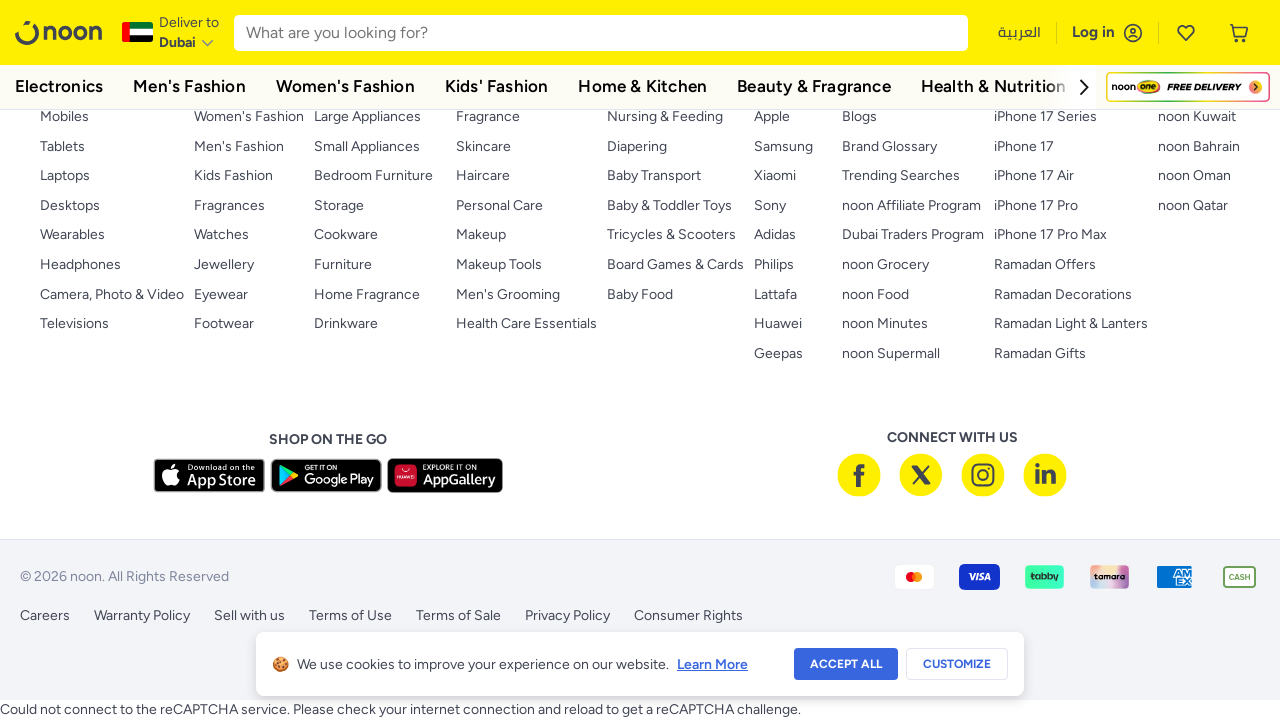